Tests disappearing elements by refreshing the page multiple times and checking if the Gallery button is present or missing

Starting URL: http://the-internet.herokuapp.com/disappearing_elements

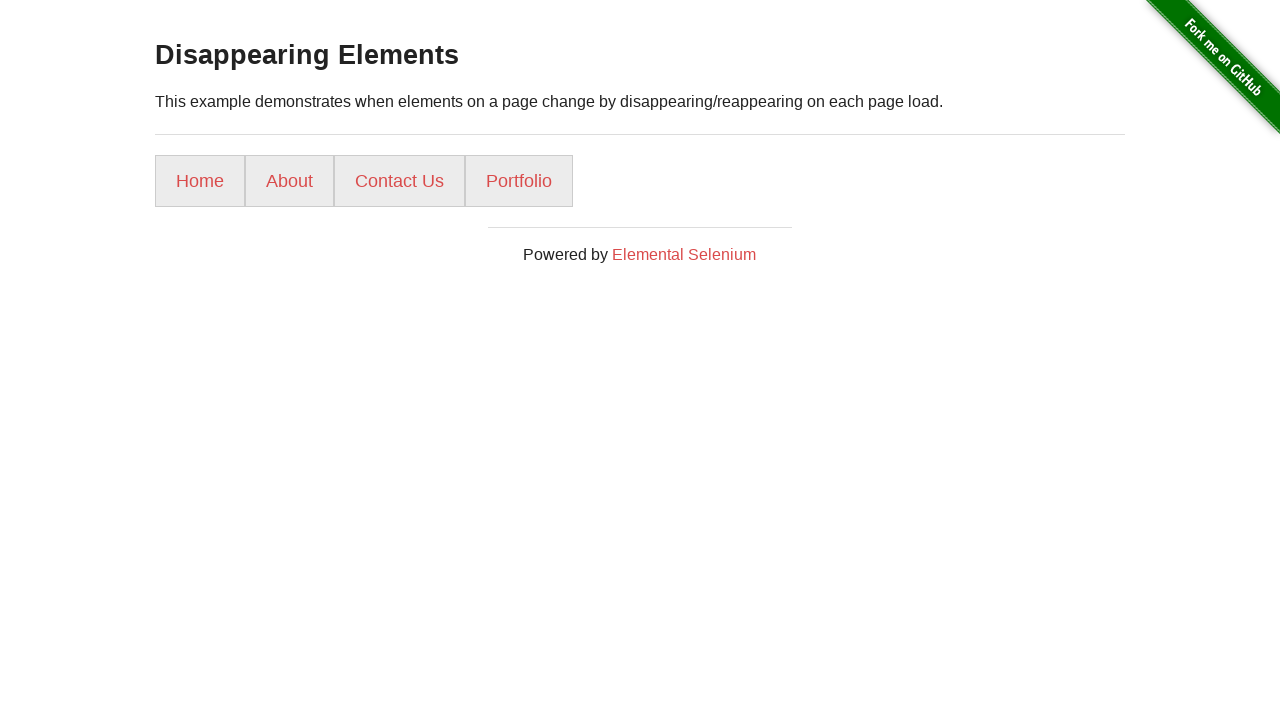

Reloaded page (iteration 1/10)
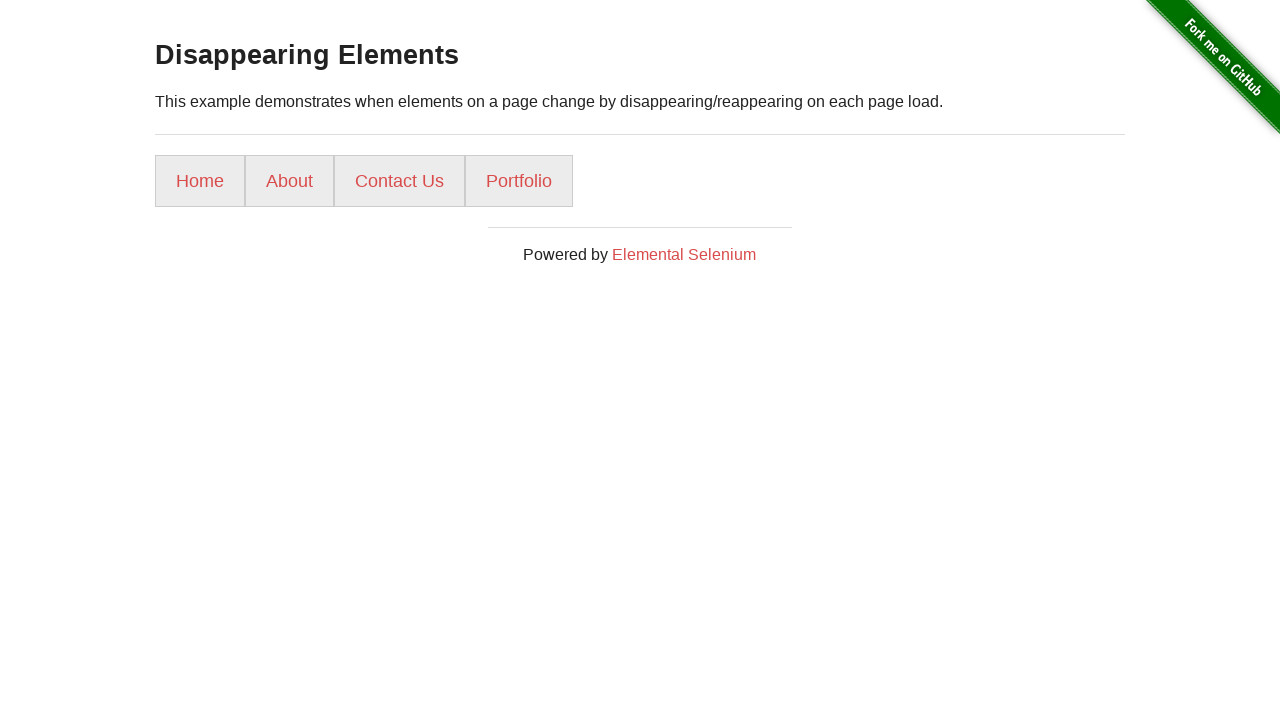

Located Gallery button element (iteration 1/10)
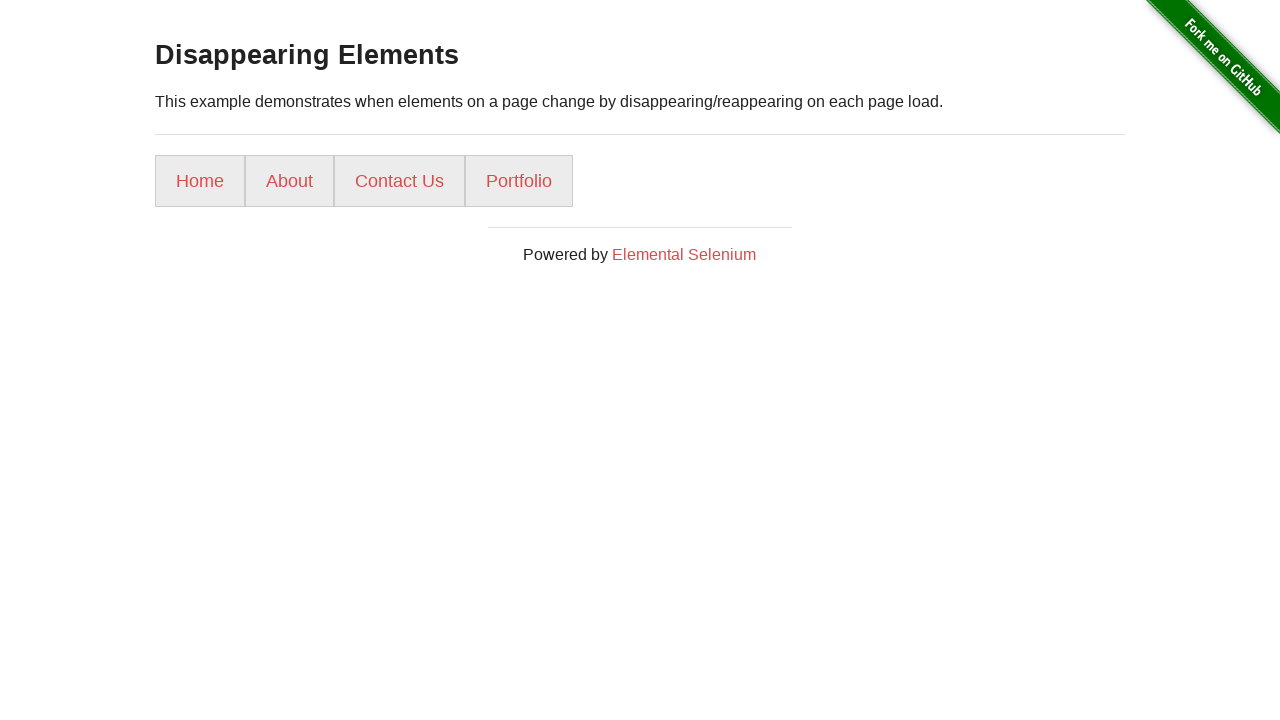

Gallery button is missing from DOM (iteration 1/10)
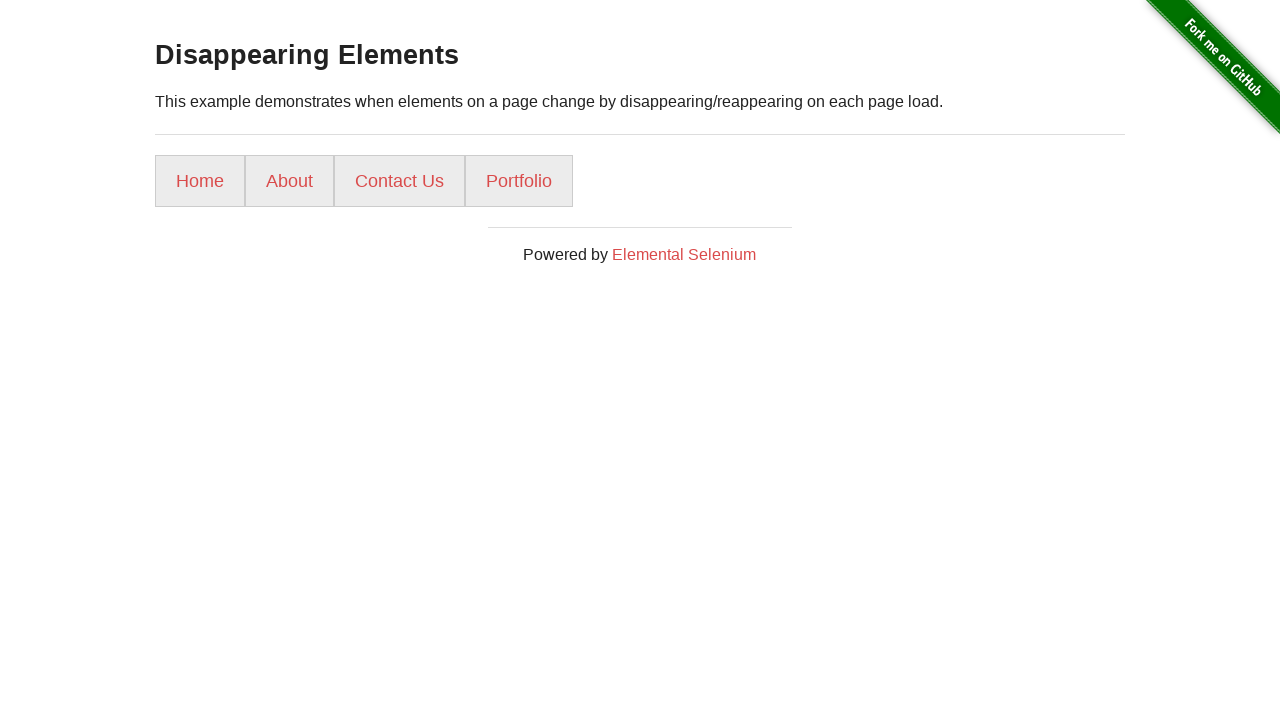

Reloaded page (iteration 2/10)
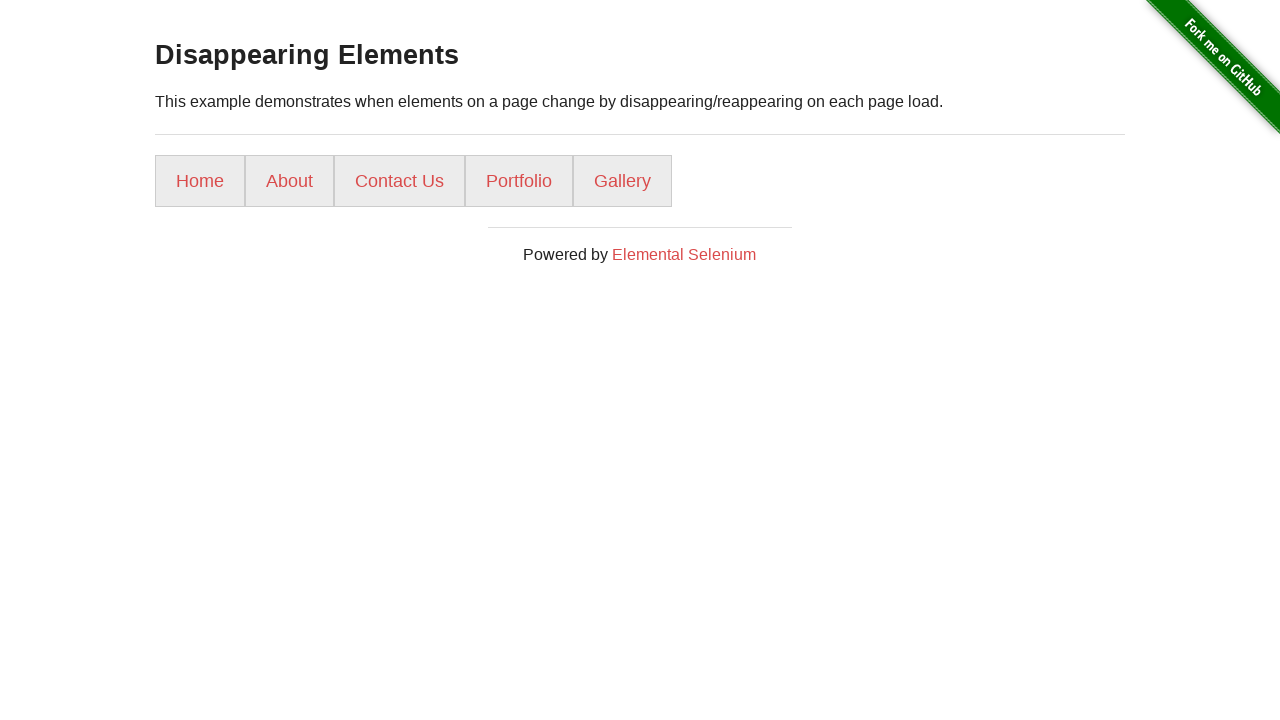

Located Gallery button element (iteration 2/10)
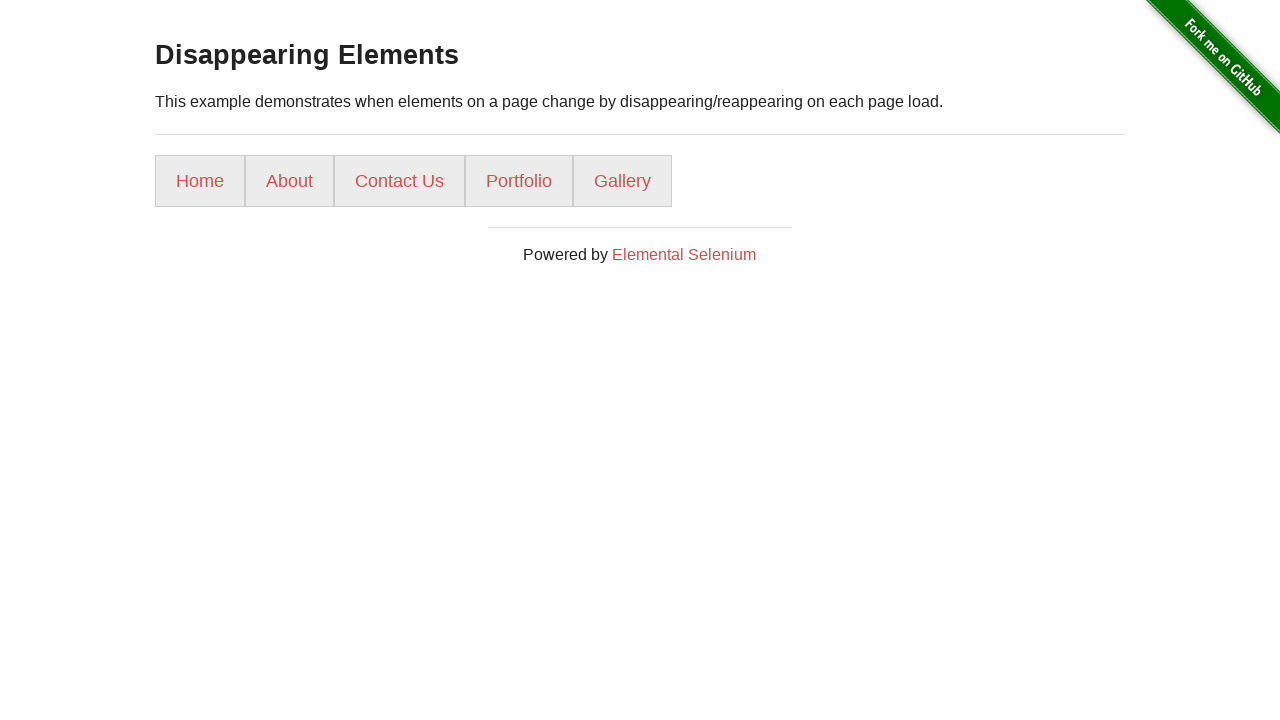

Gallery button is present in DOM (iteration 2/10)
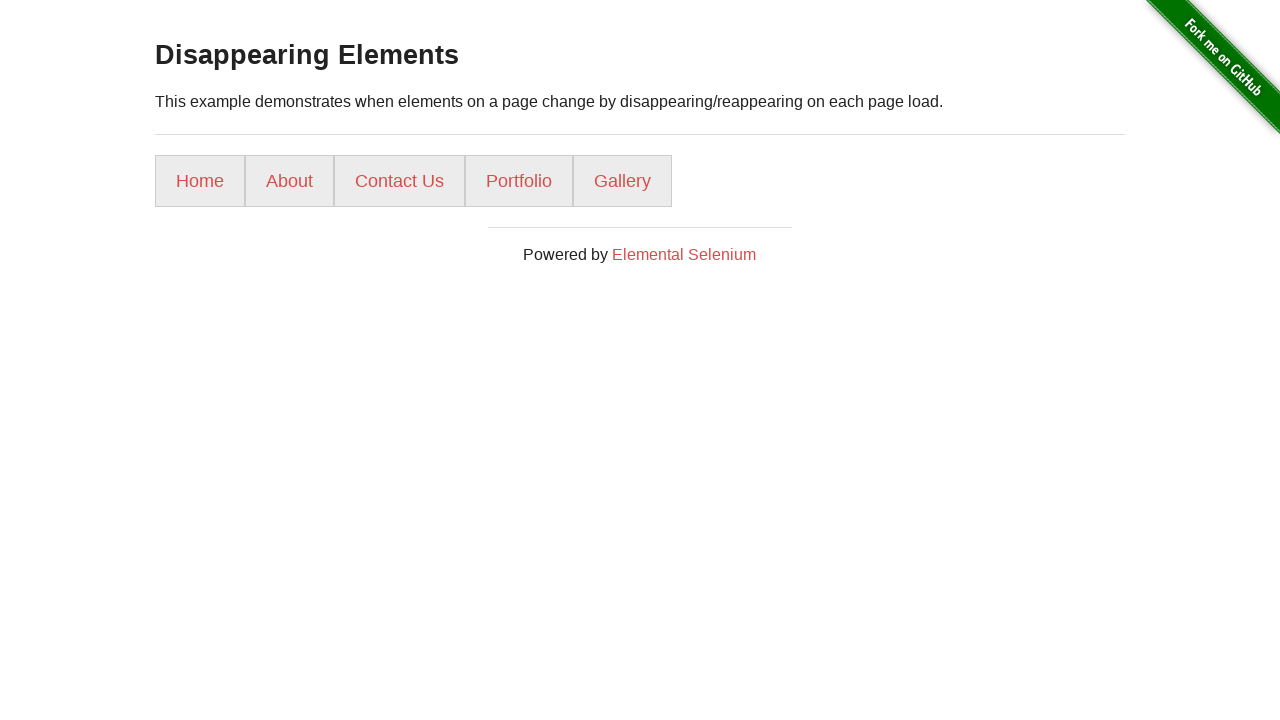

Gallery button is visible (iteration 2/10)
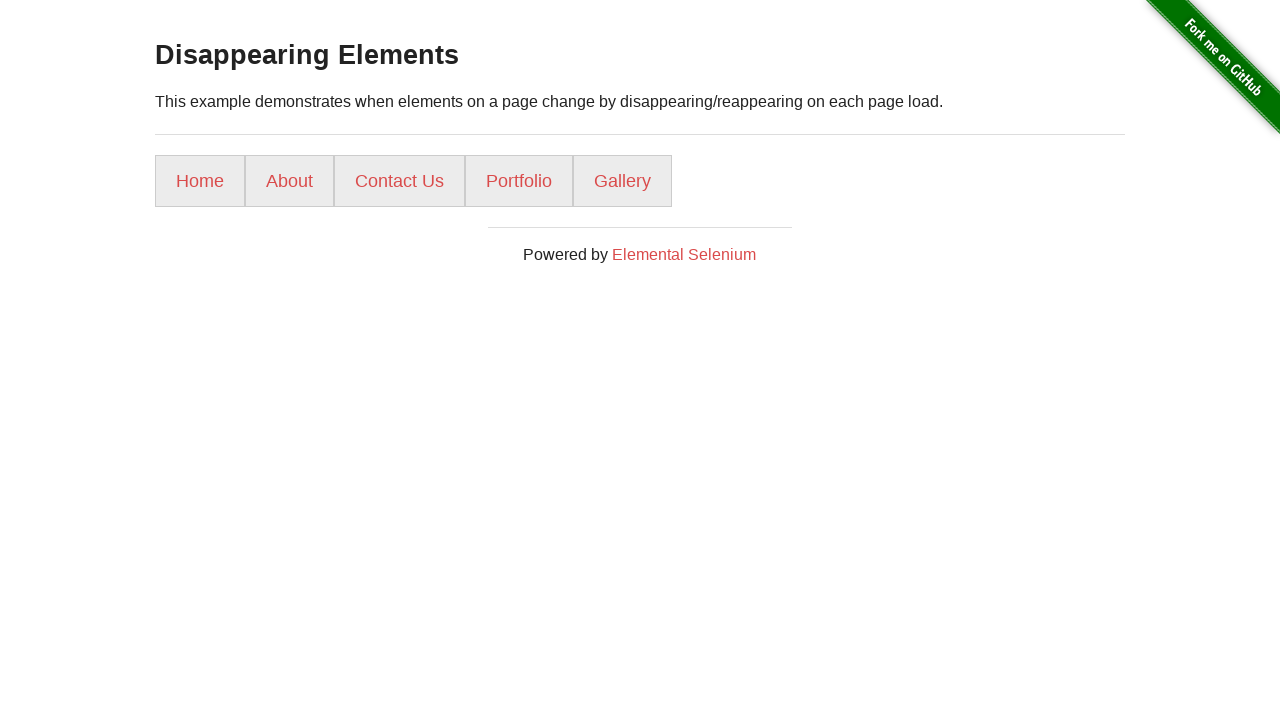

Reloaded page (iteration 3/10)
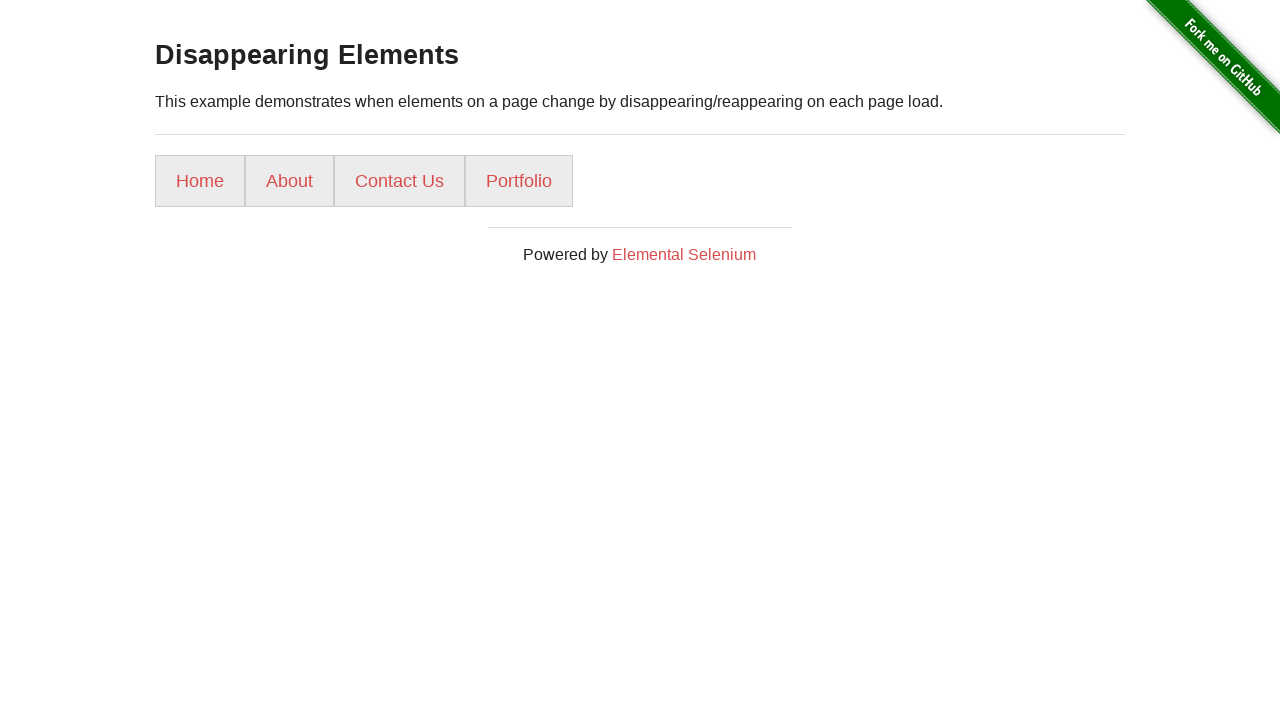

Located Gallery button element (iteration 3/10)
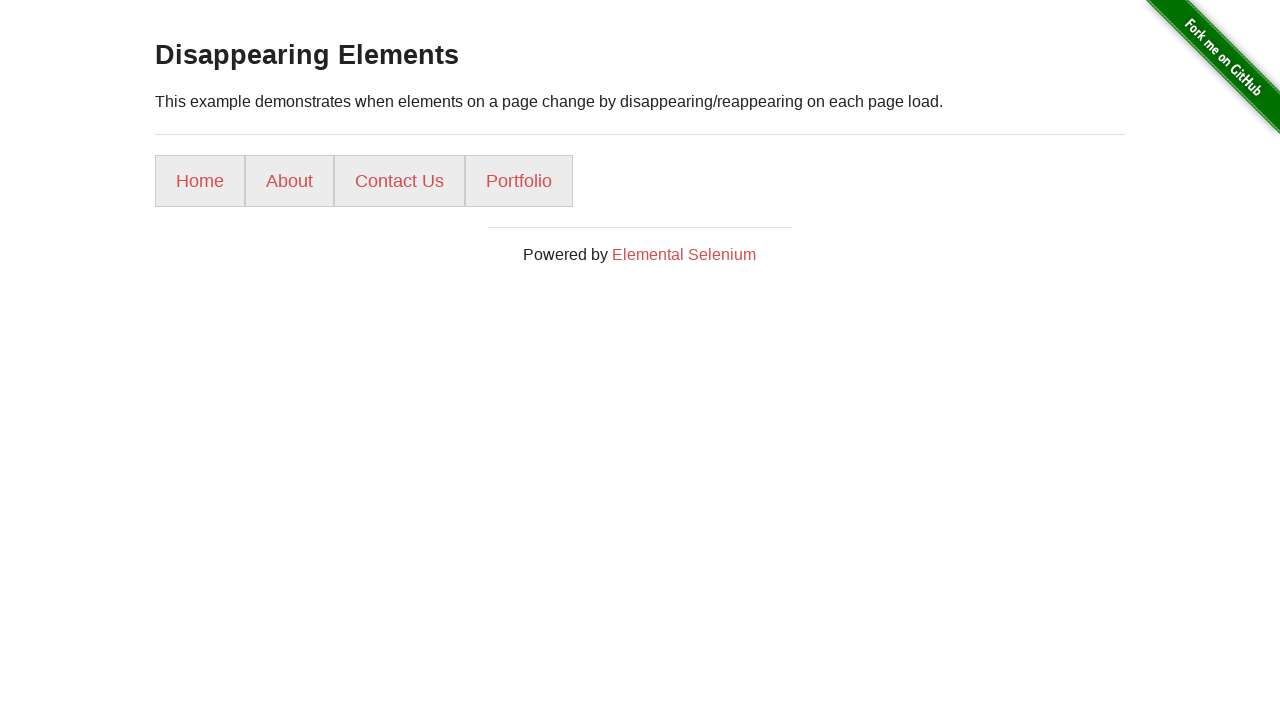

Gallery button is missing from DOM (iteration 3/10)
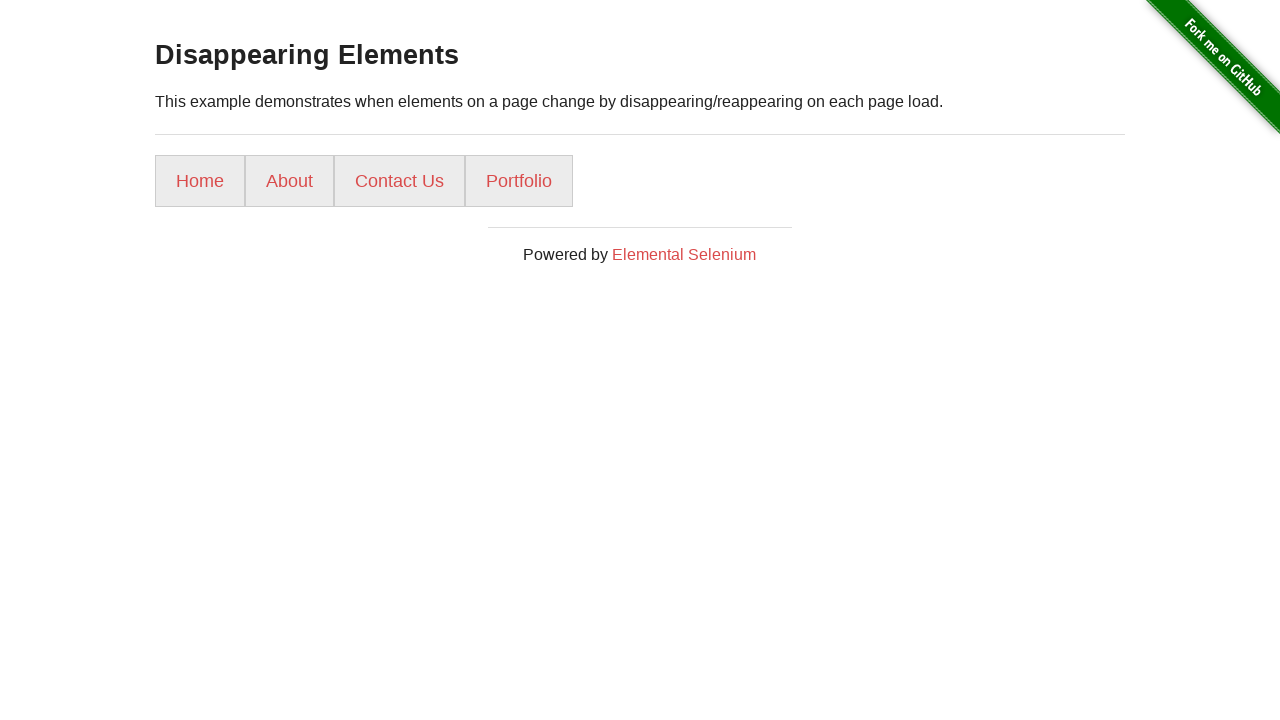

Reloaded page (iteration 4/10)
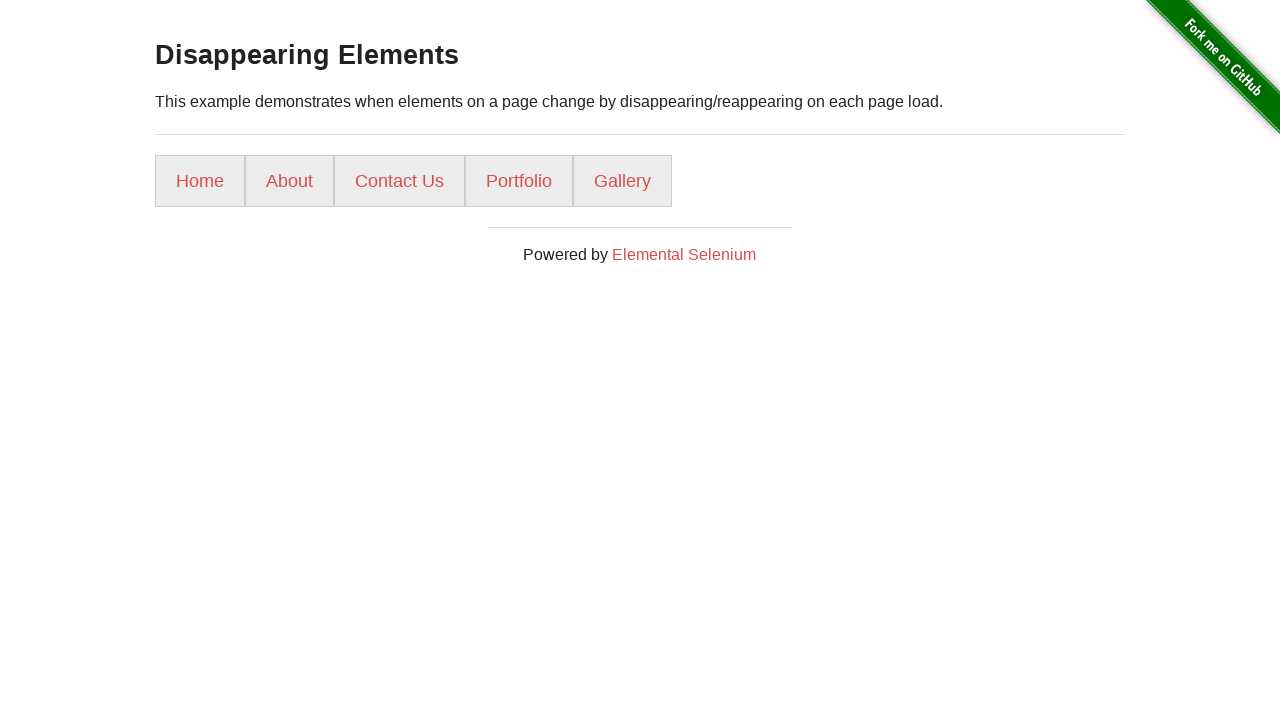

Located Gallery button element (iteration 4/10)
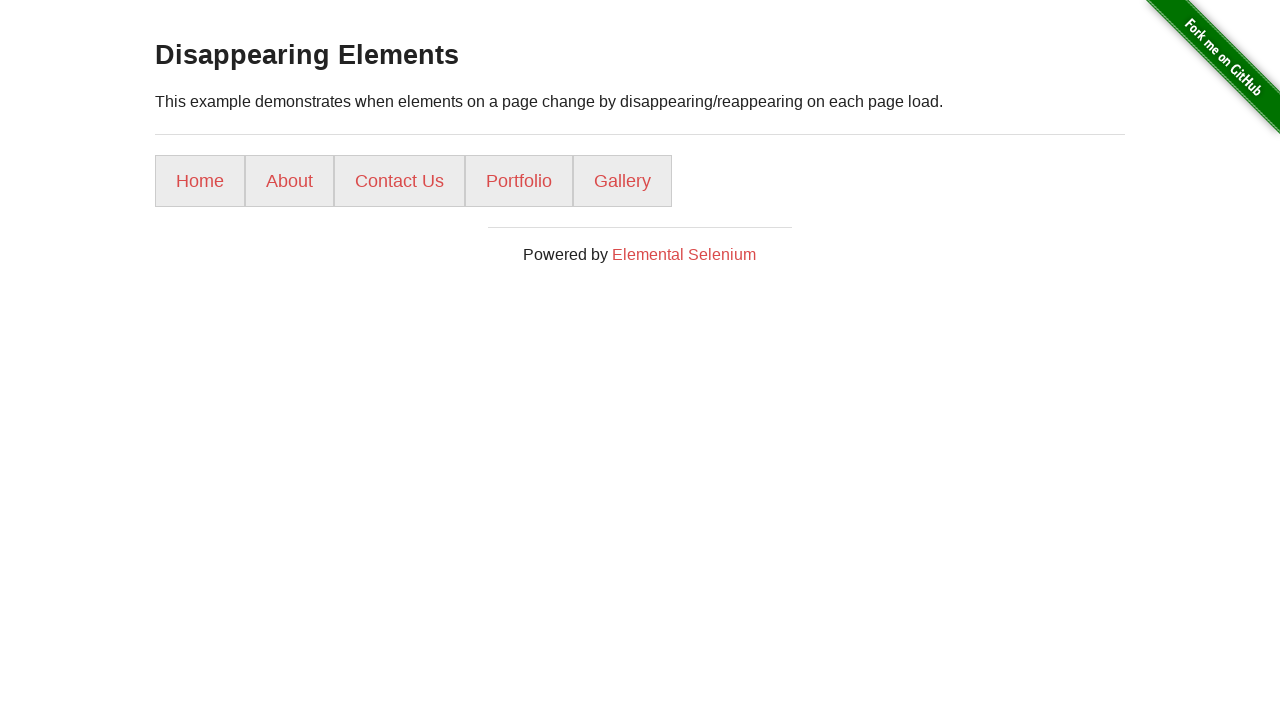

Gallery button is present in DOM (iteration 4/10)
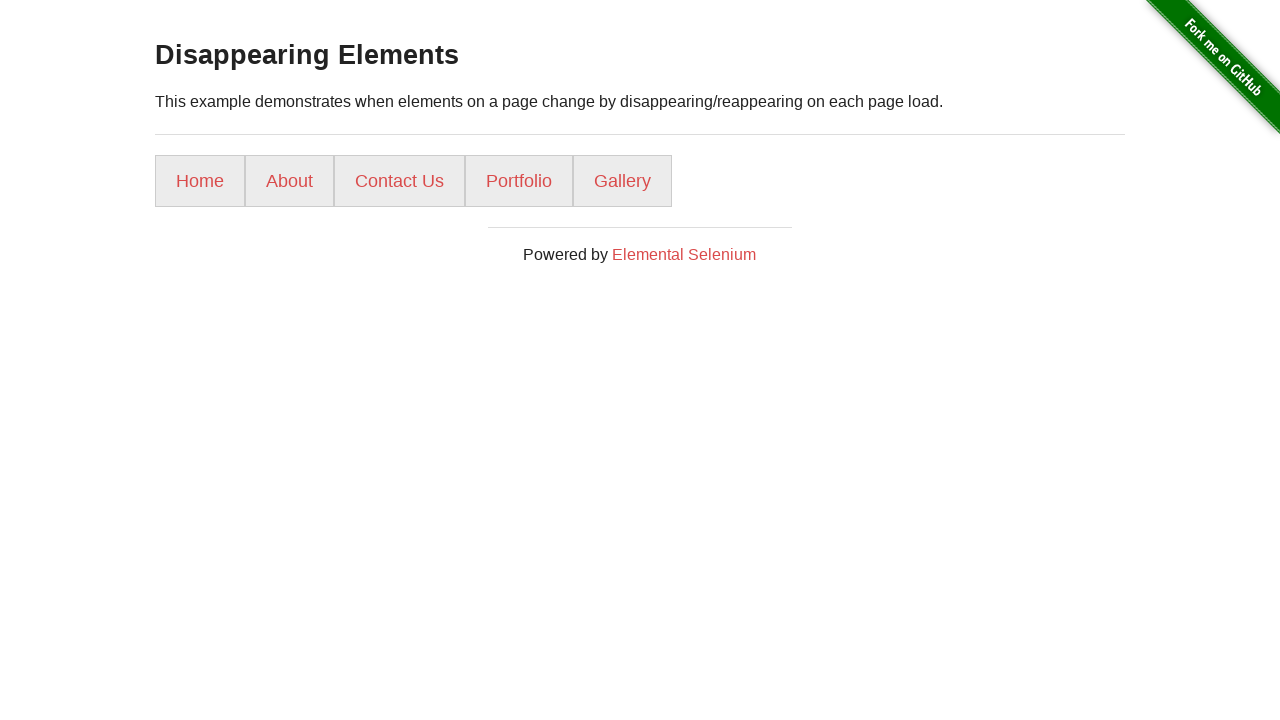

Gallery button is visible (iteration 4/10)
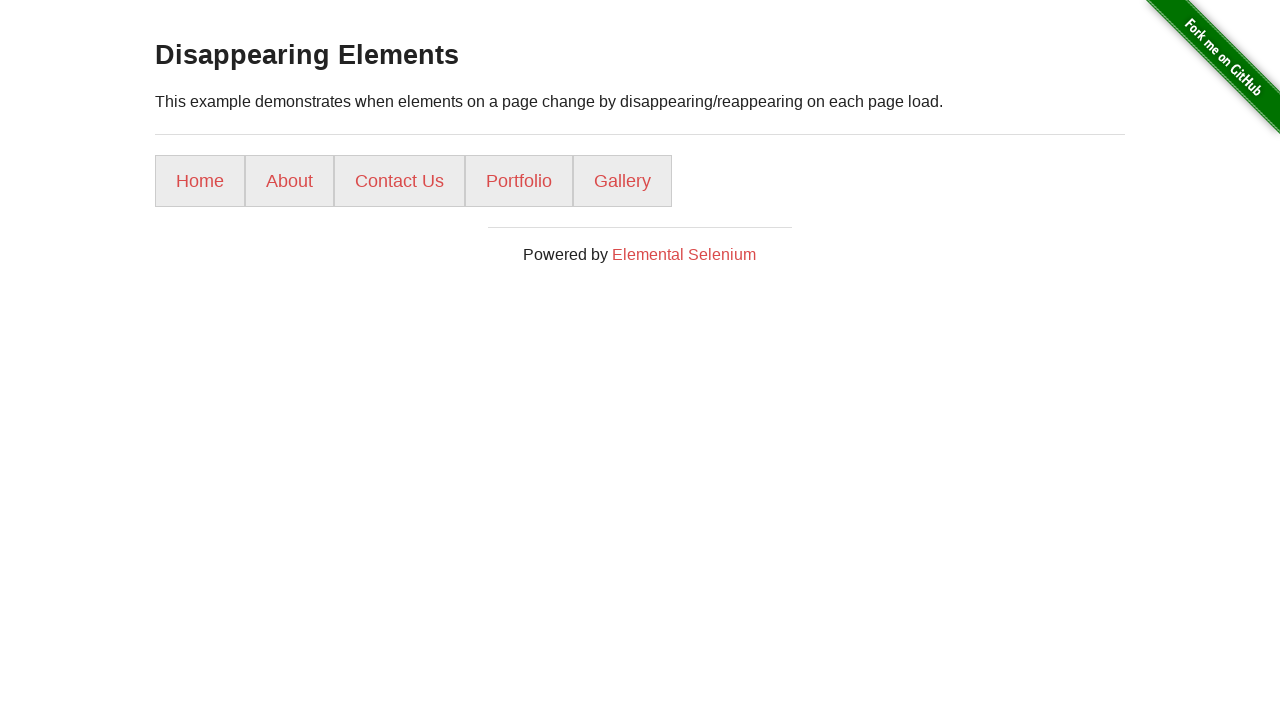

Reloaded page (iteration 5/10)
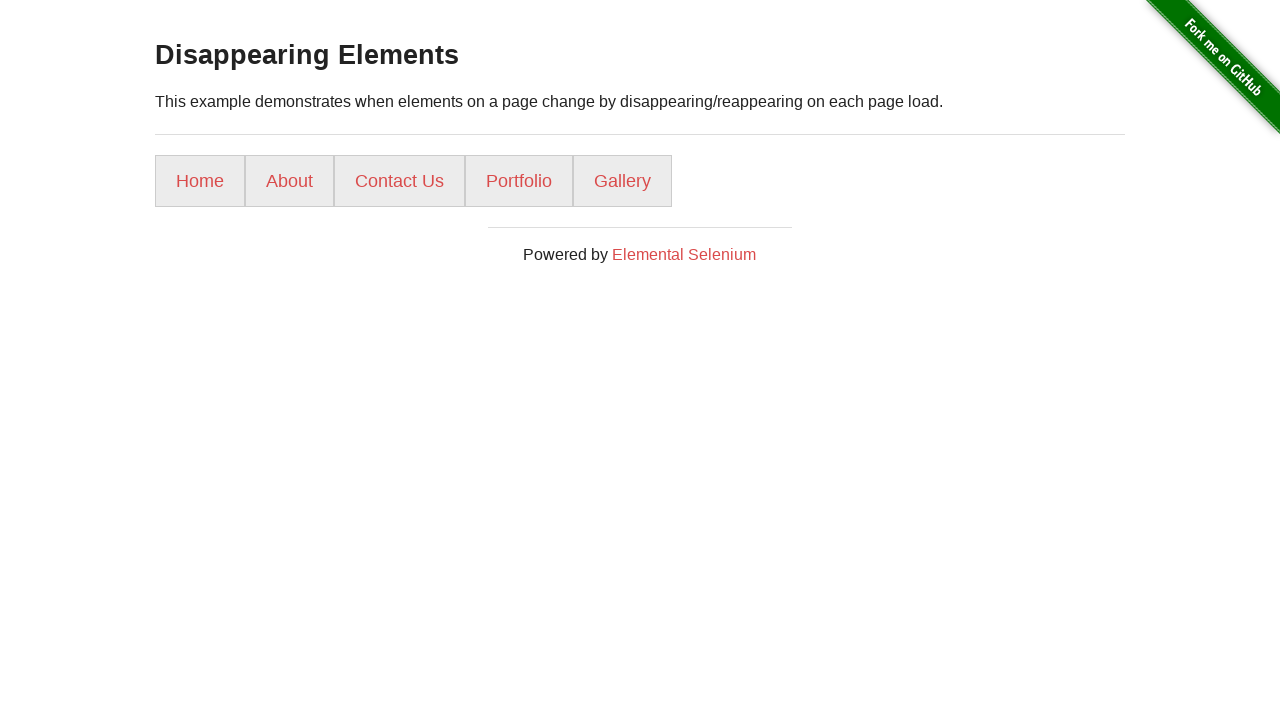

Located Gallery button element (iteration 5/10)
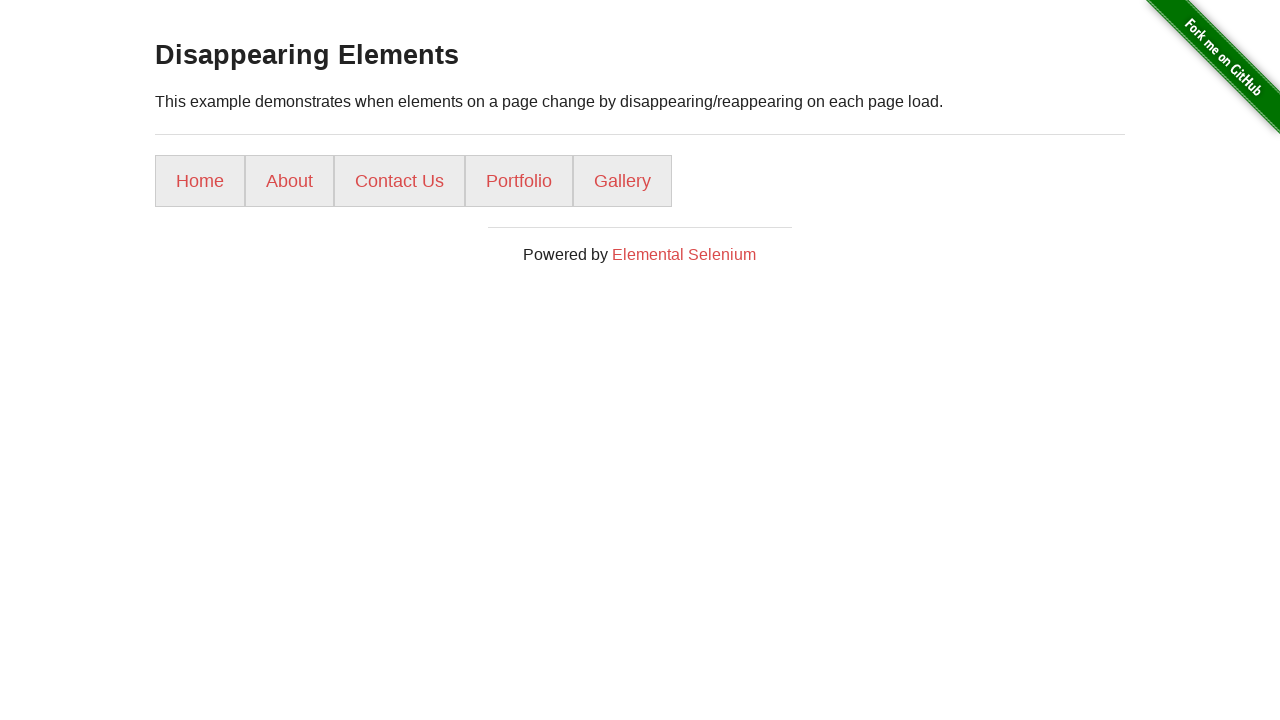

Gallery button is present in DOM (iteration 5/10)
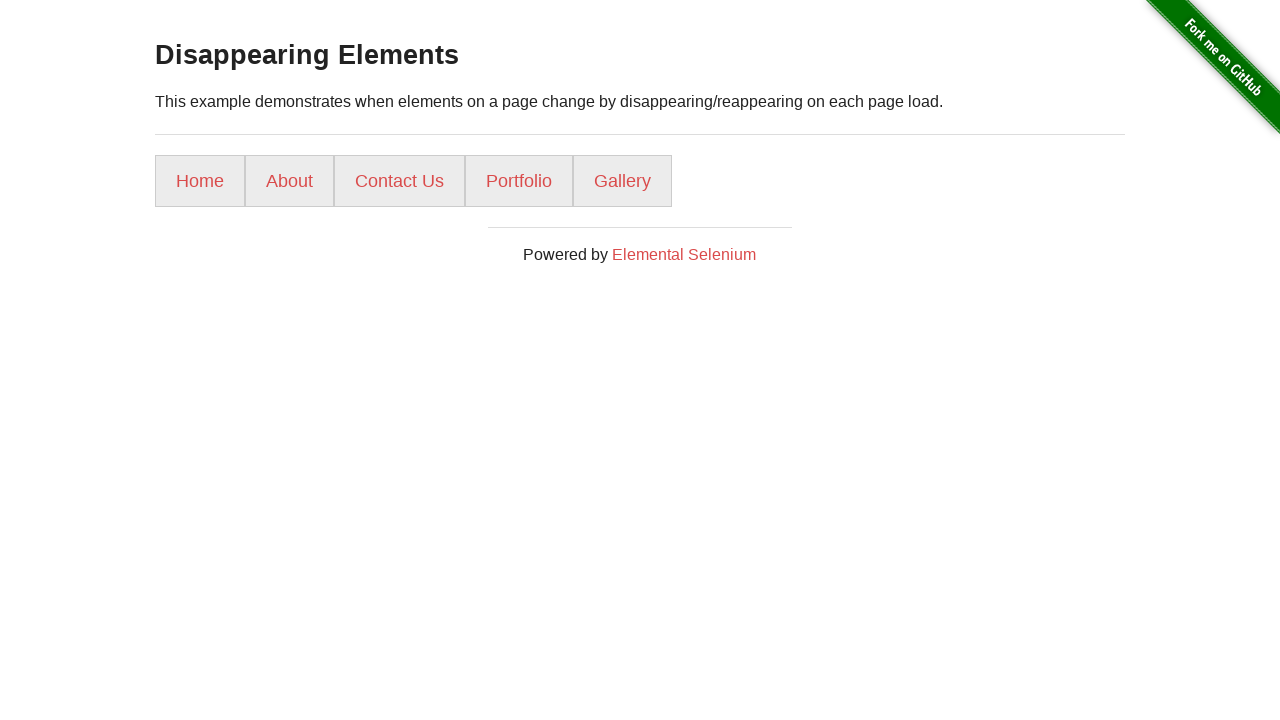

Gallery button is visible (iteration 5/10)
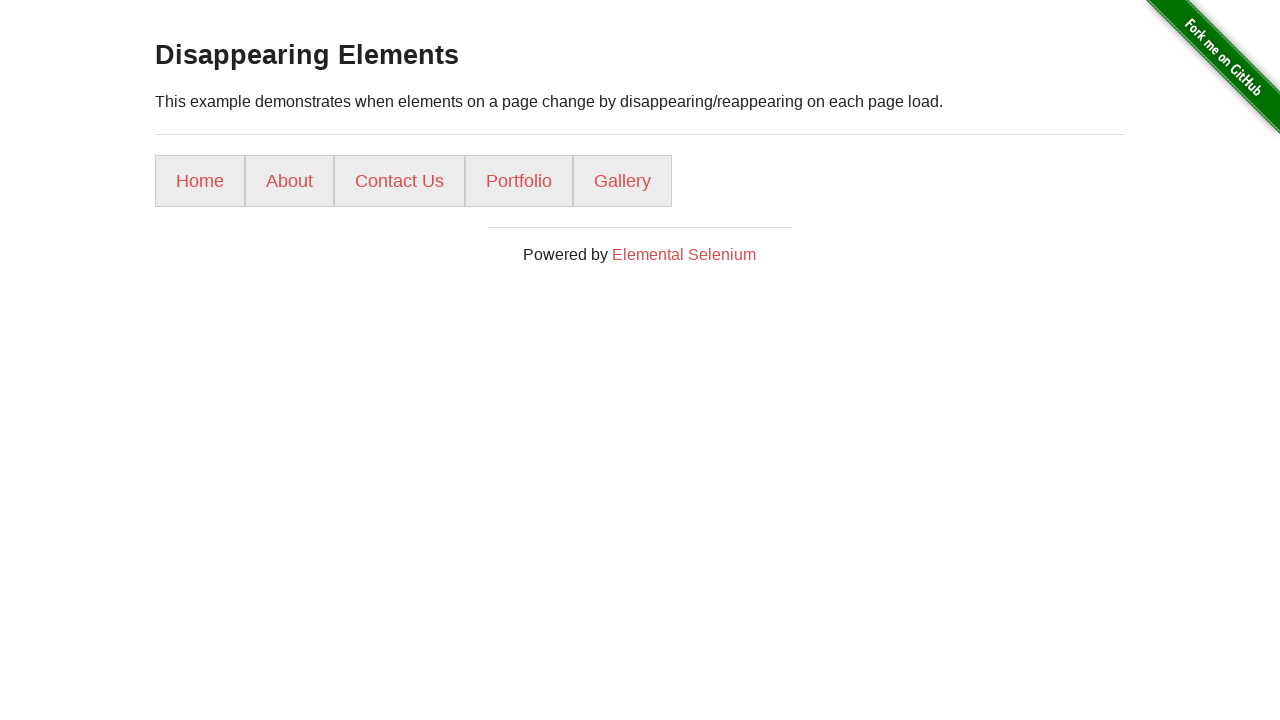

Reloaded page (iteration 6/10)
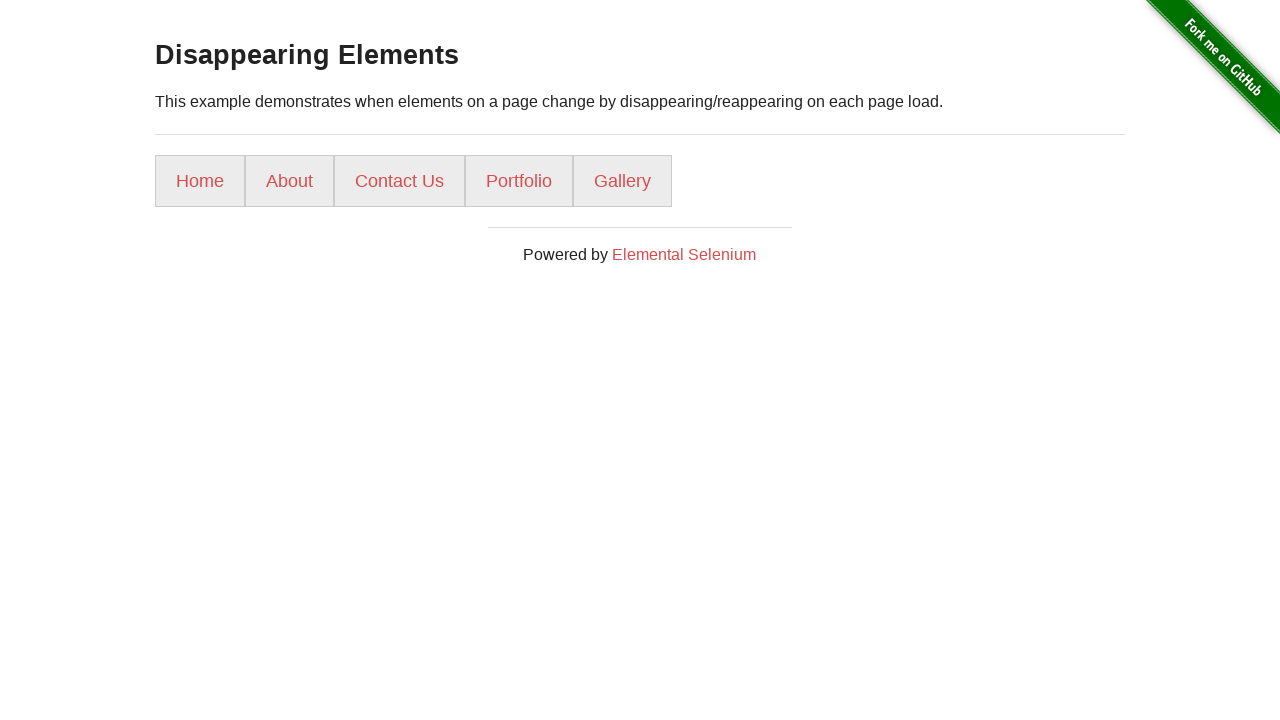

Located Gallery button element (iteration 6/10)
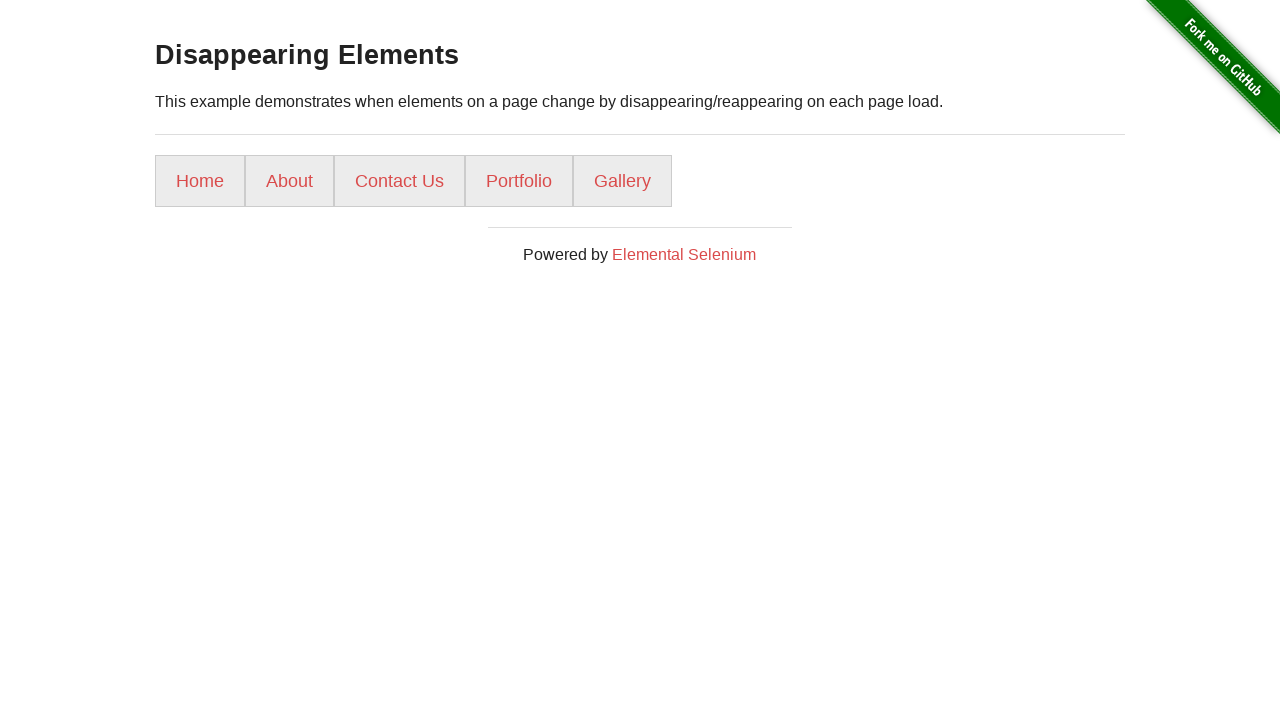

Gallery button is present in DOM (iteration 6/10)
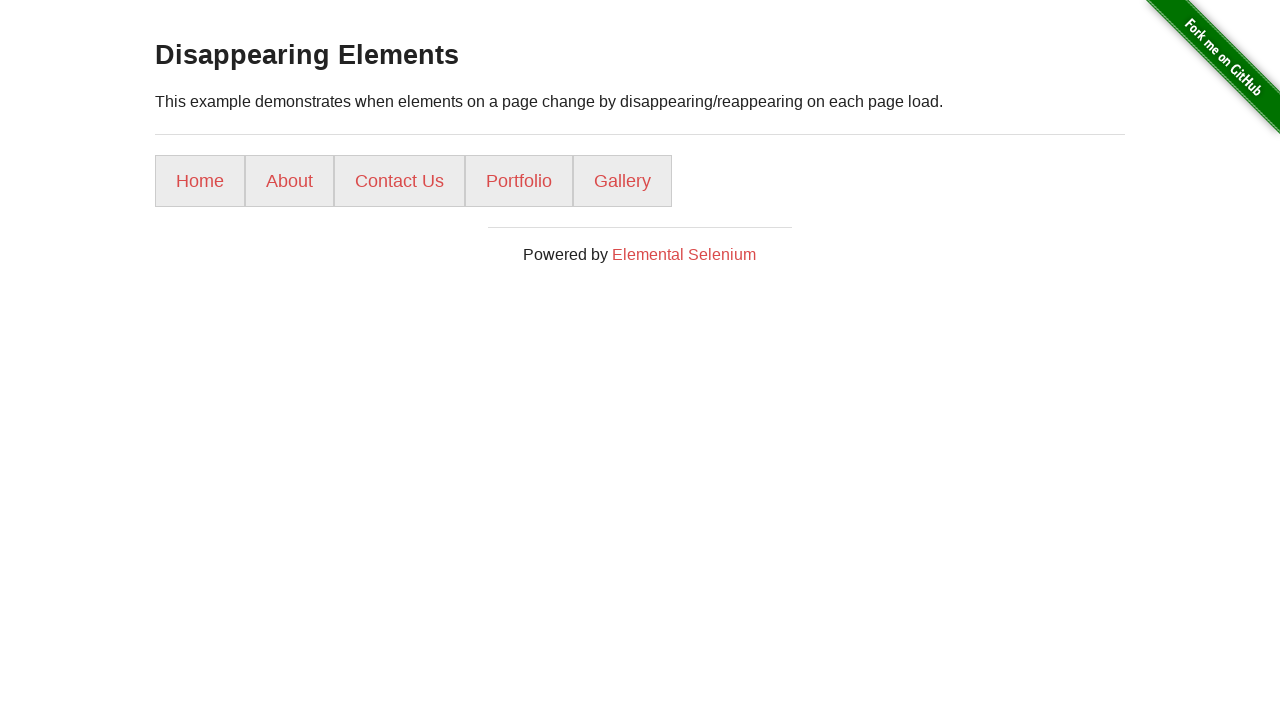

Gallery button is visible (iteration 6/10)
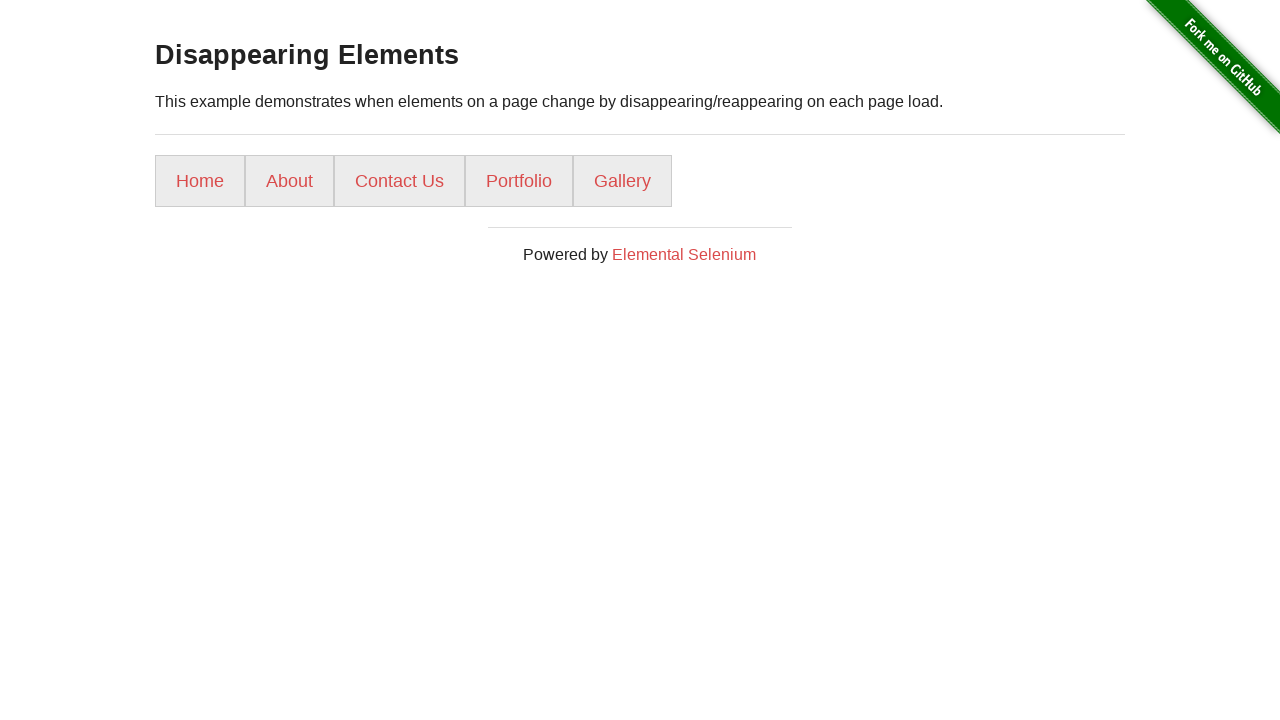

Reloaded page (iteration 7/10)
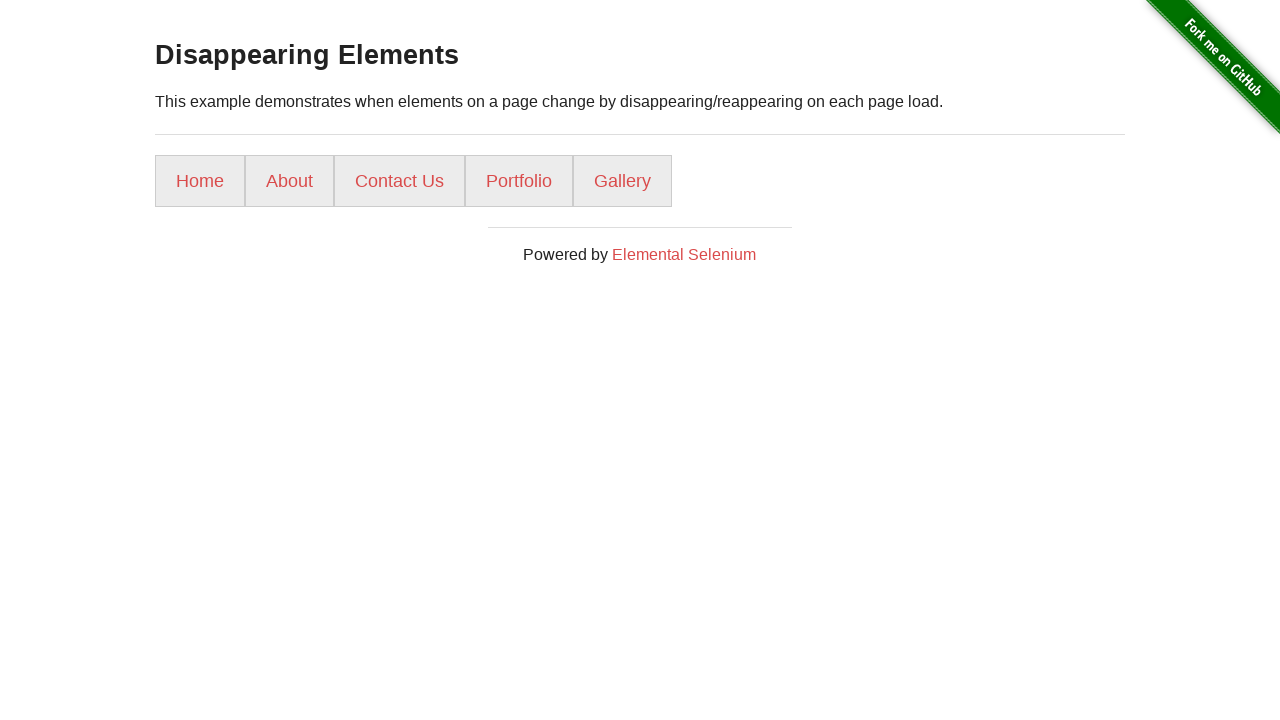

Located Gallery button element (iteration 7/10)
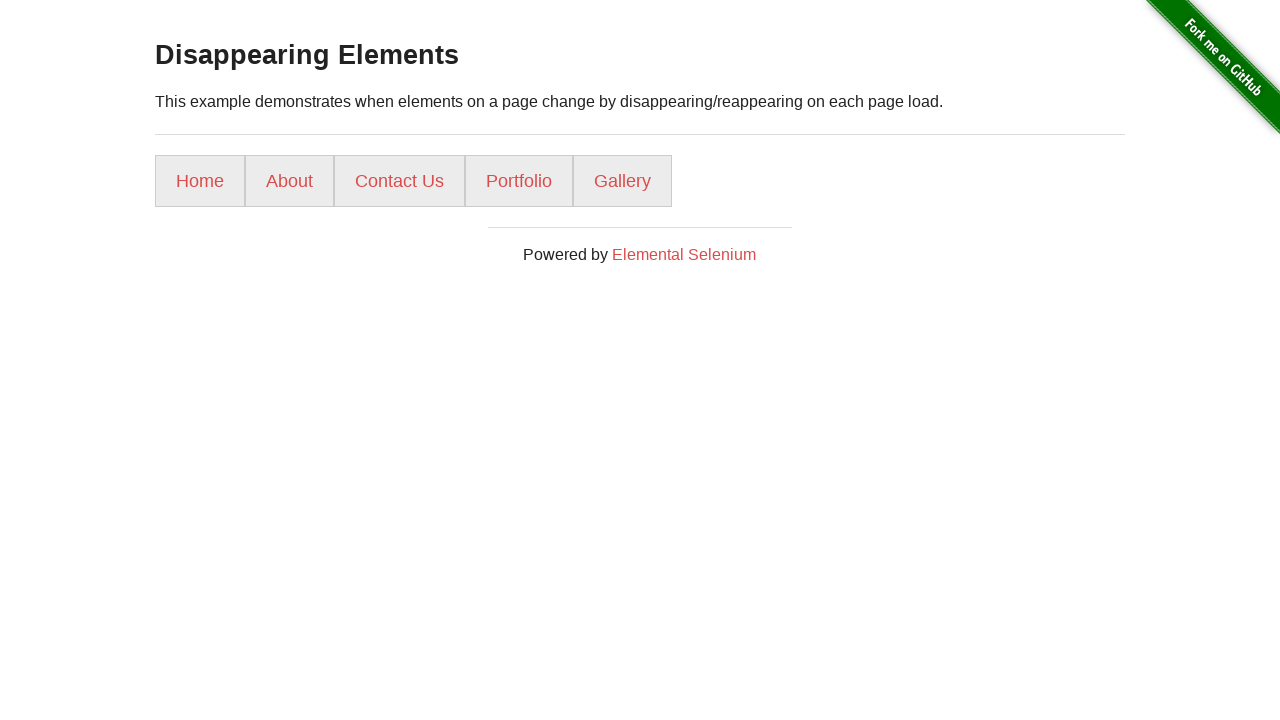

Gallery button is present in DOM (iteration 7/10)
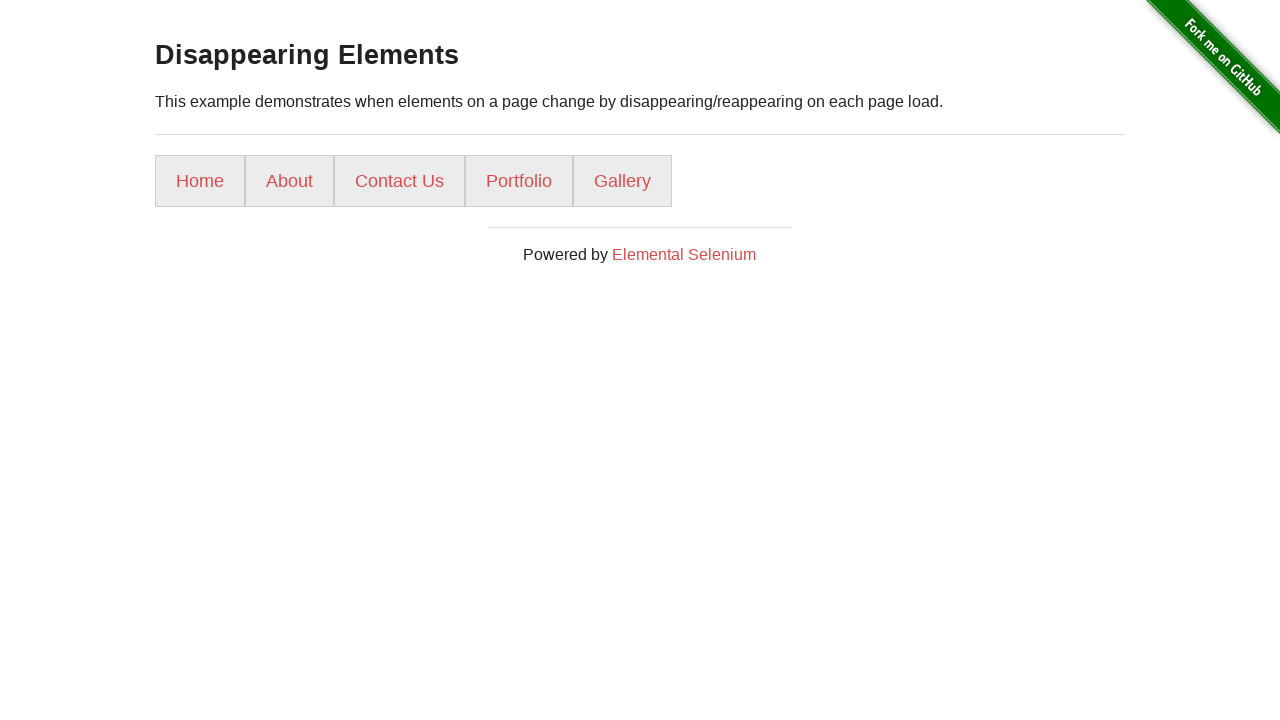

Gallery button is visible (iteration 7/10)
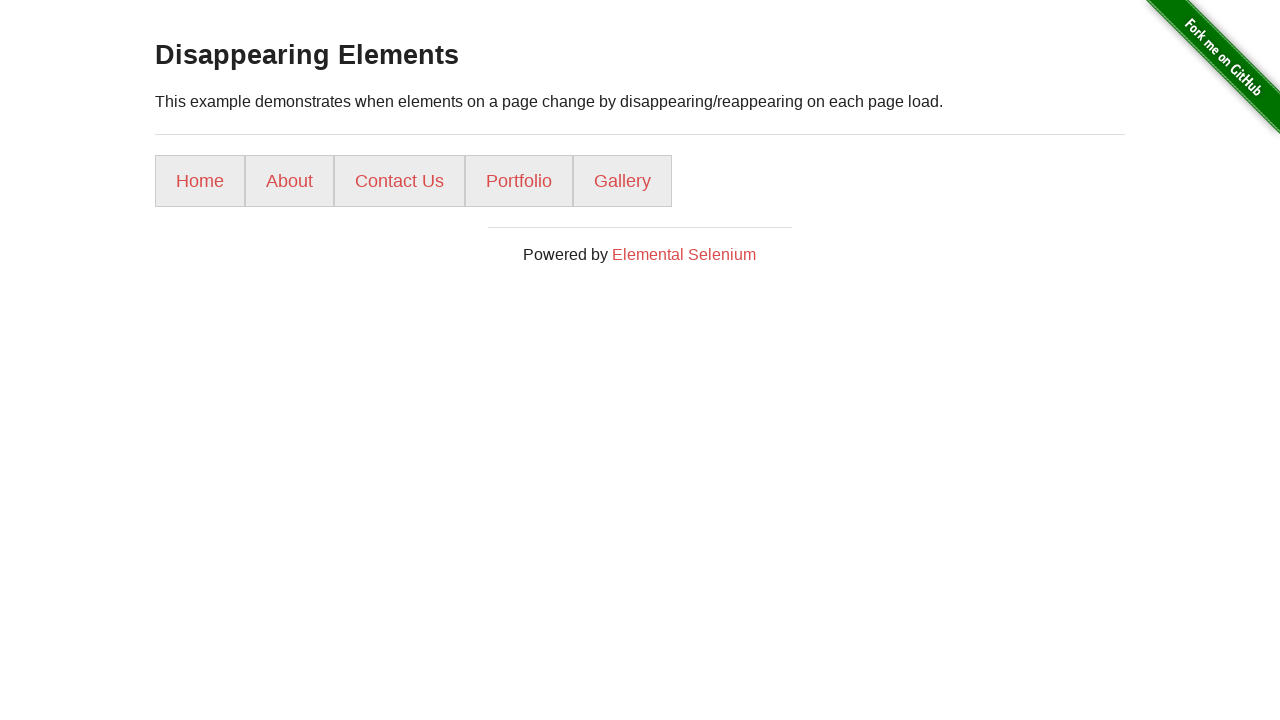

Reloaded page (iteration 8/10)
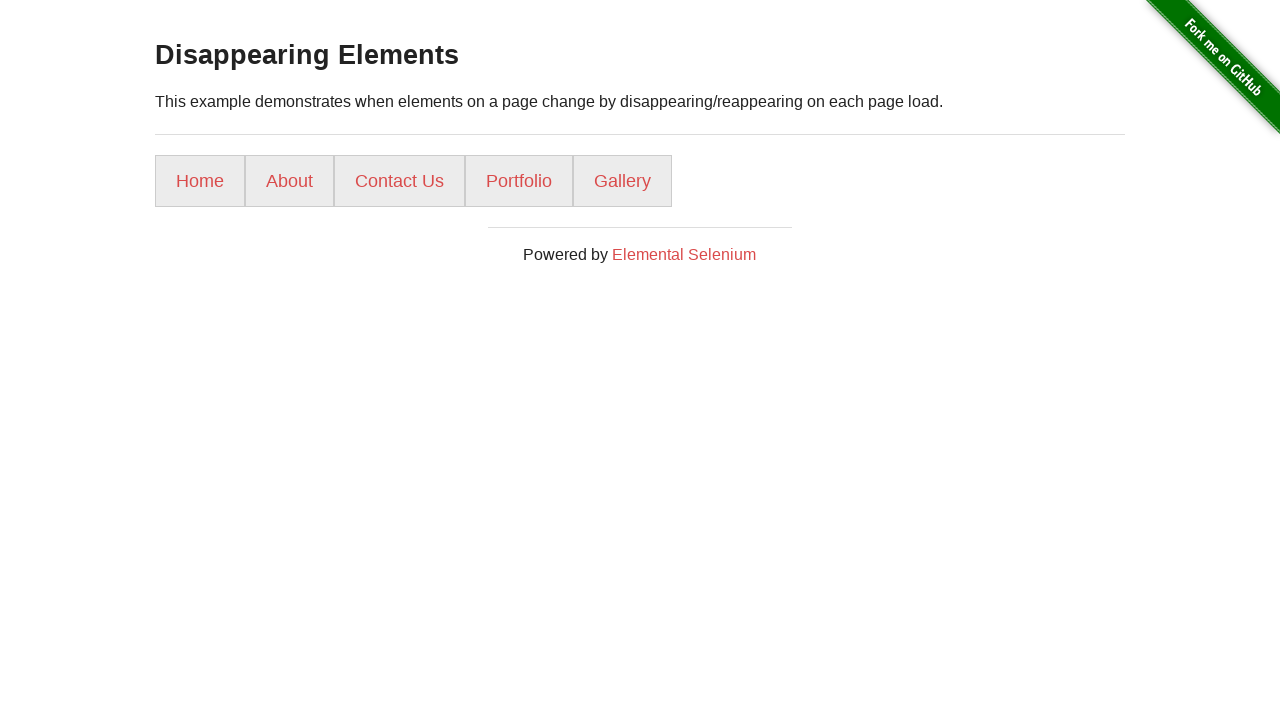

Located Gallery button element (iteration 8/10)
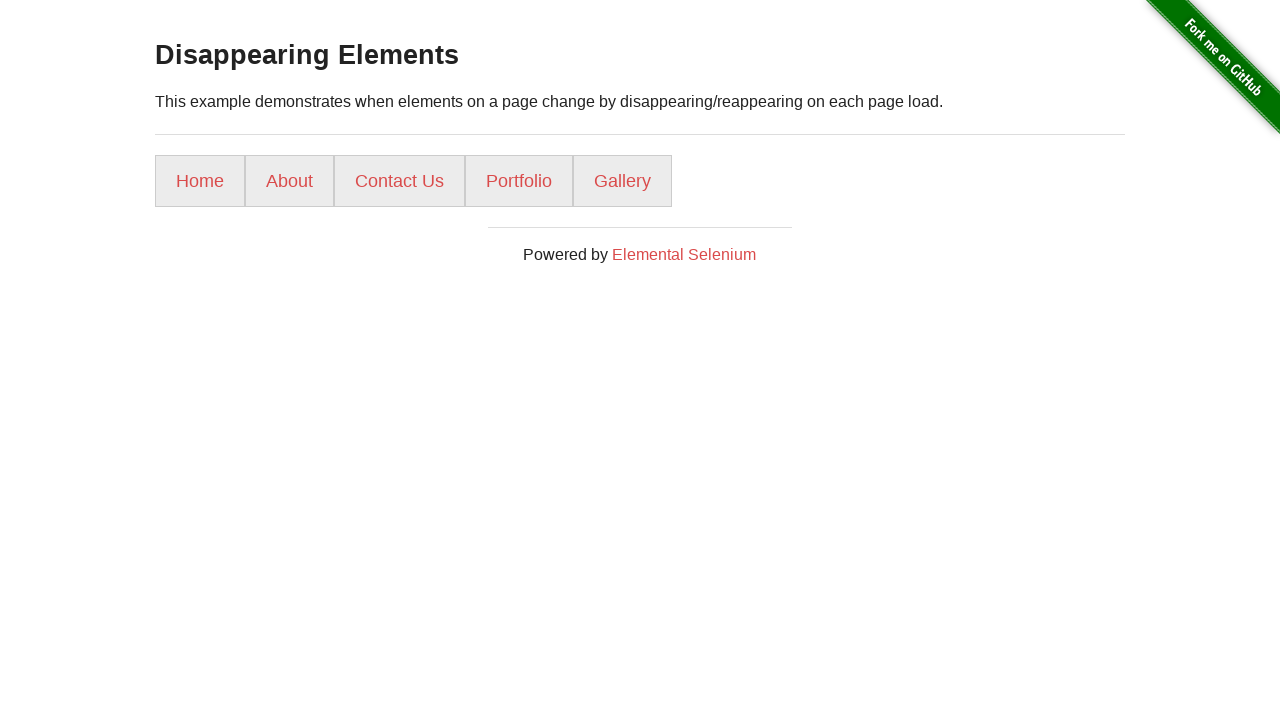

Gallery button is present in DOM (iteration 8/10)
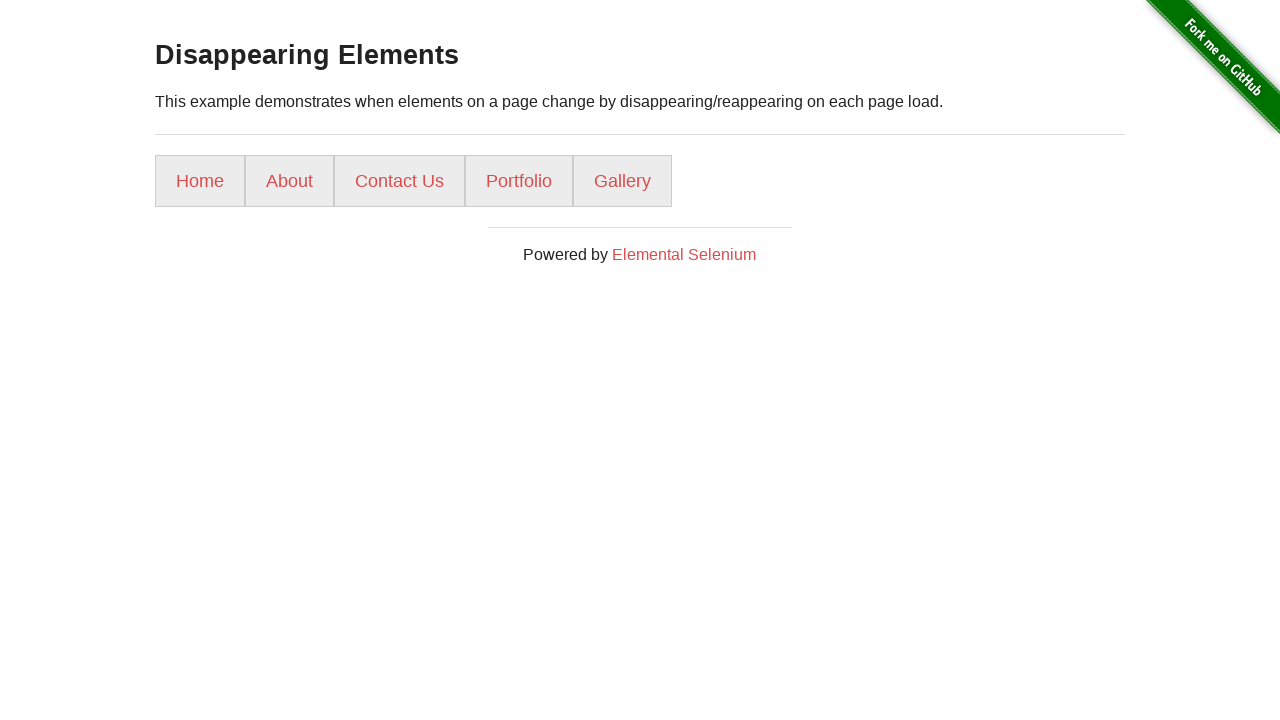

Gallery button is visible (iteration 8/10)
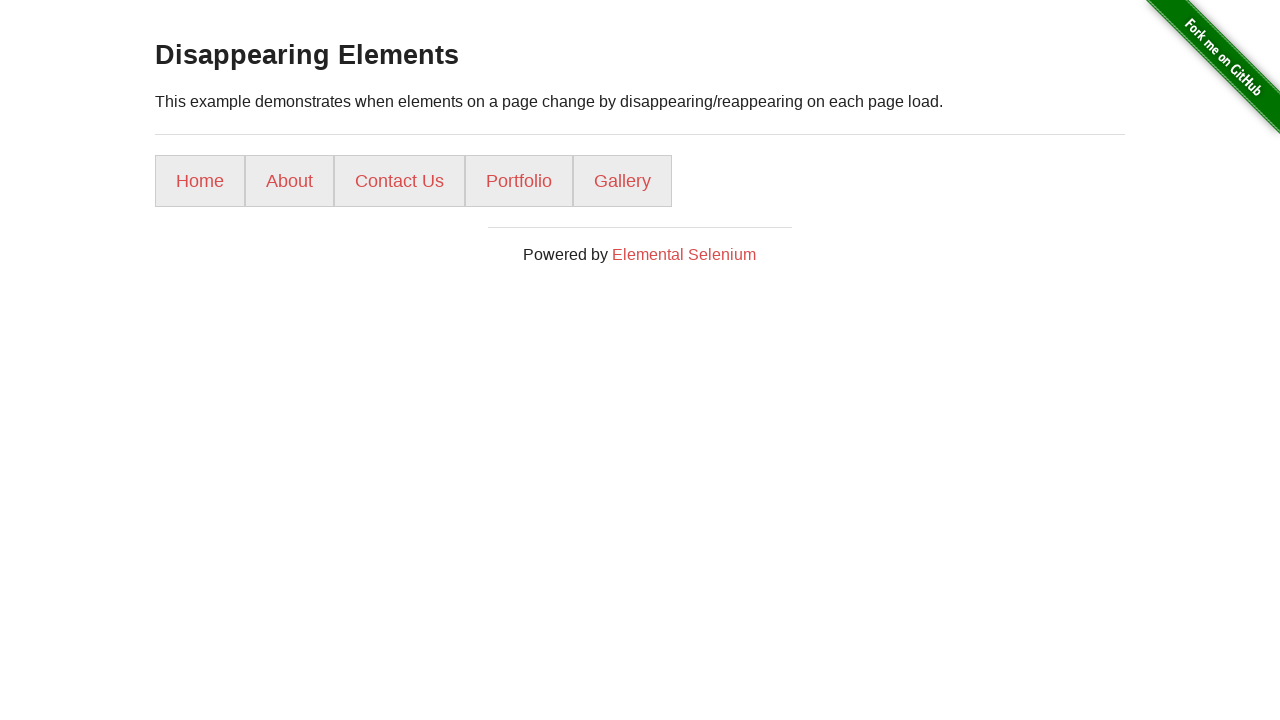

Reloaded page (iteration 9/10)
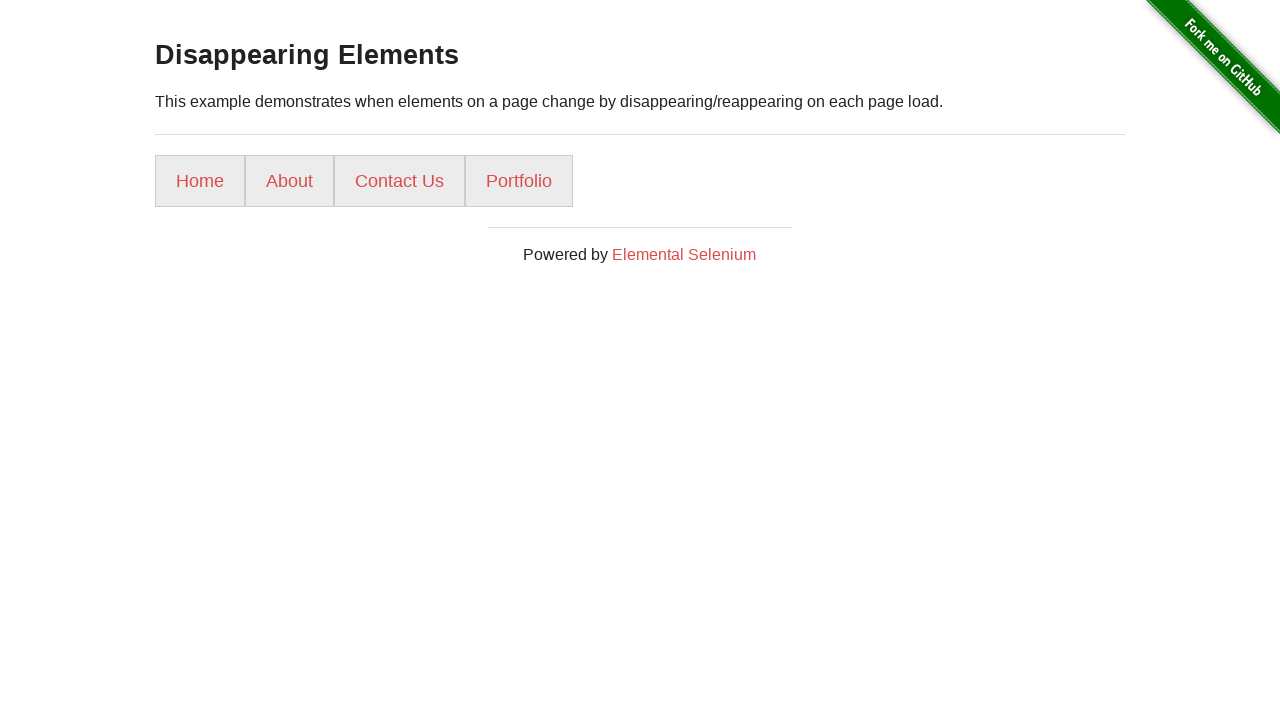

Located Gallery button element (iteration 9/10)
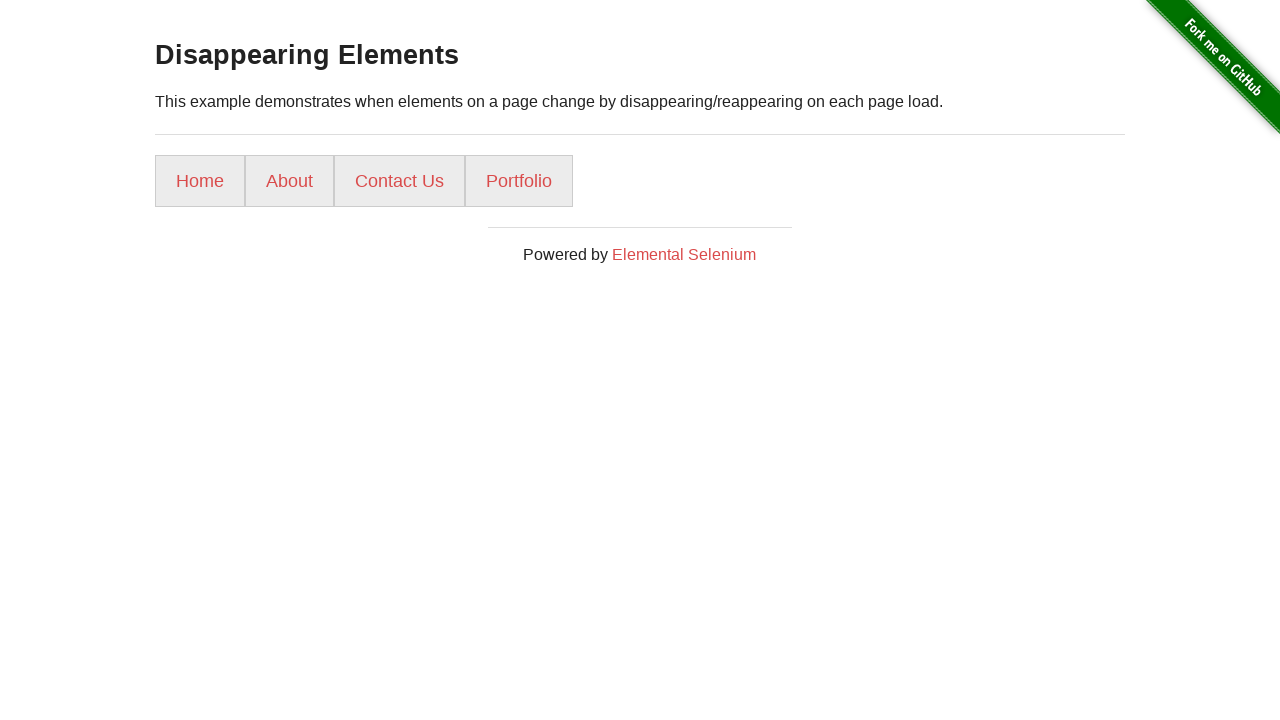

Gallery button is missing from DOM (iteration 9/10)
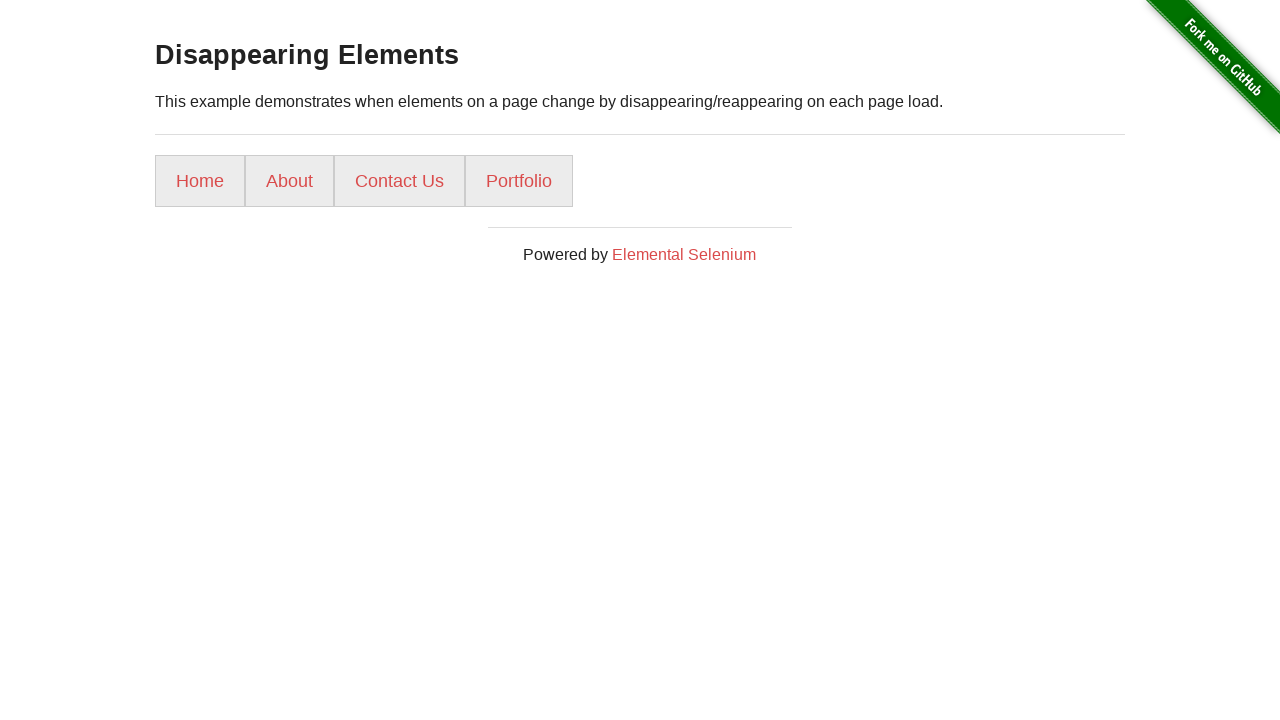

Reloaded page (iteration 10/10)
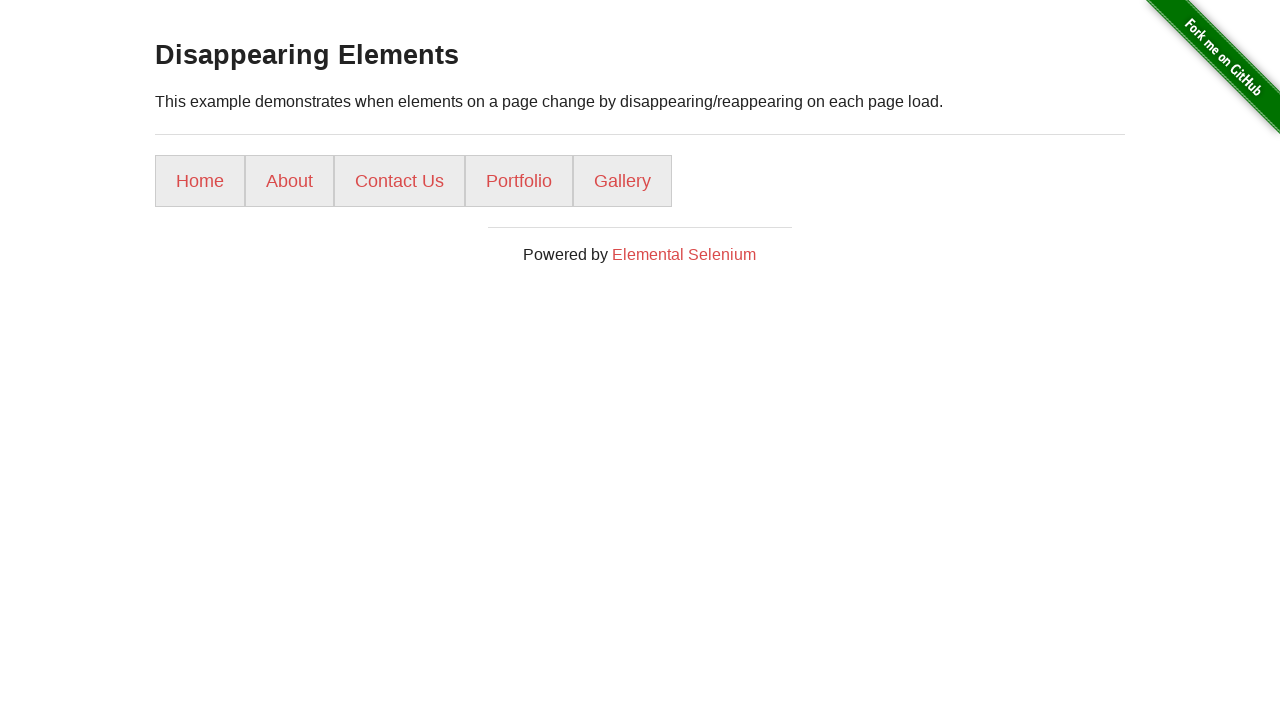

Located Gallery button element (iteration 10/10)
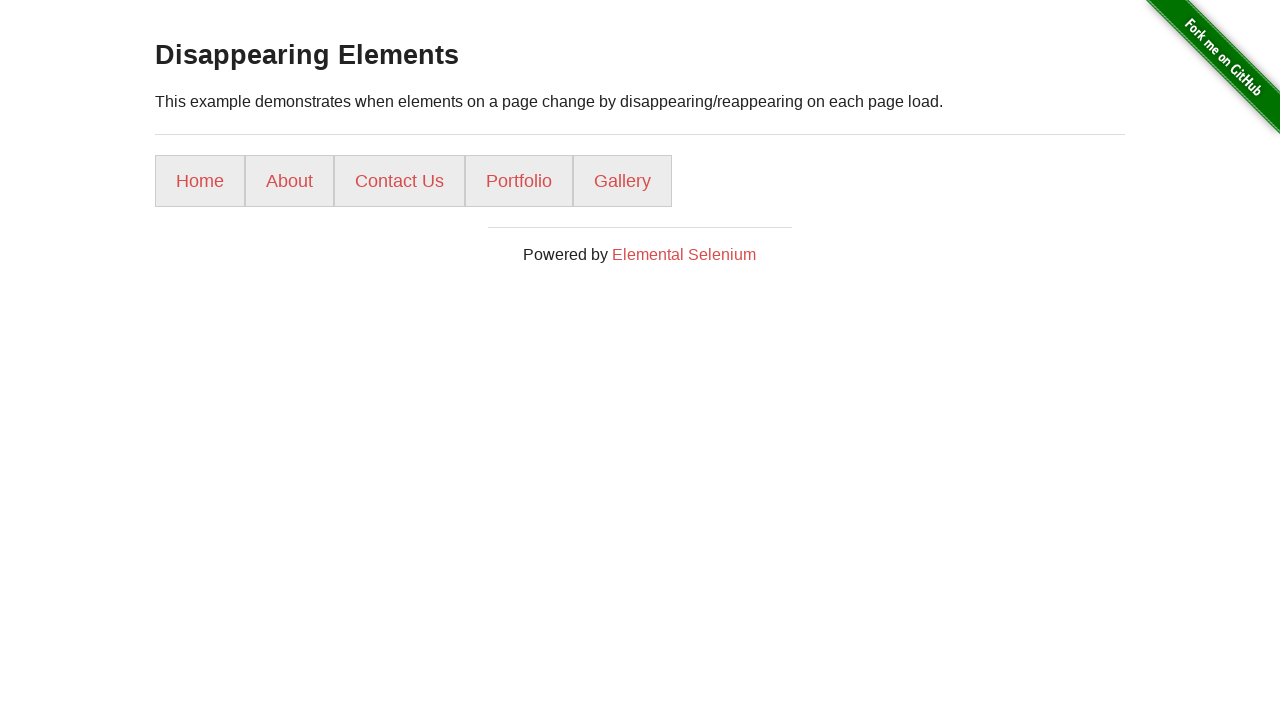

Gallery button is present in DOM (iteration 10/10)
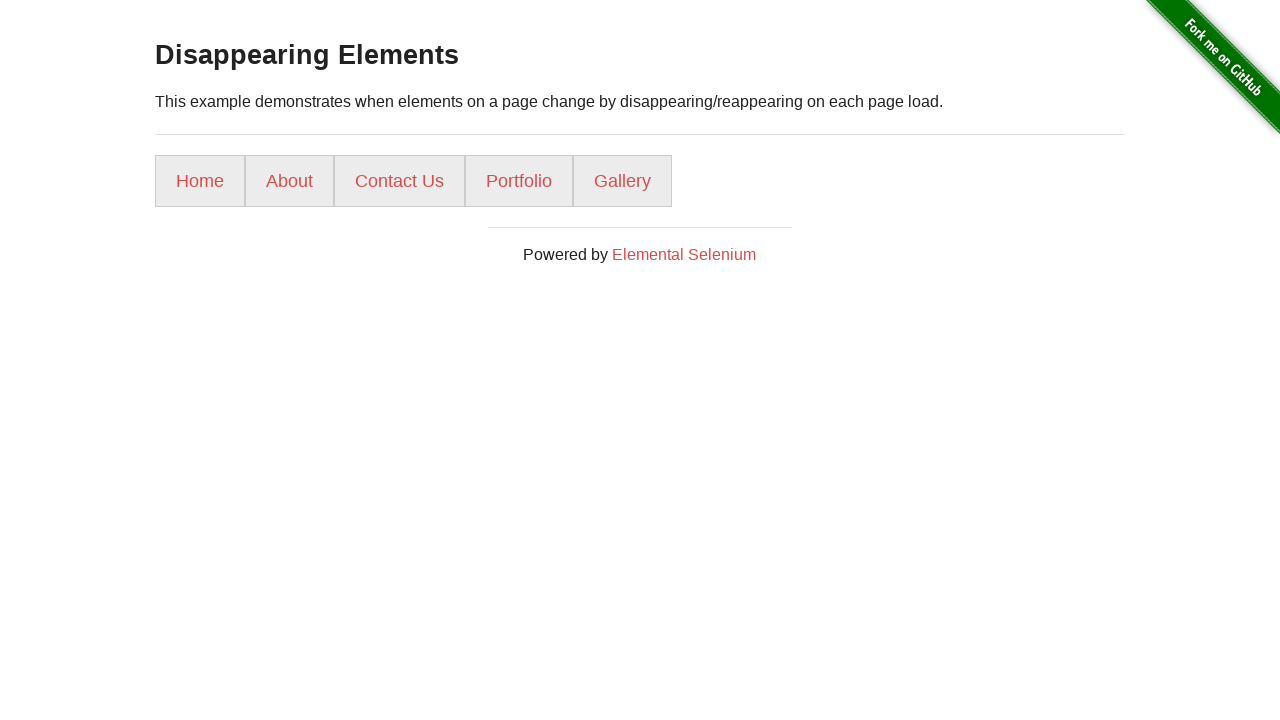

Gallery button is visible (iteration 10/10)
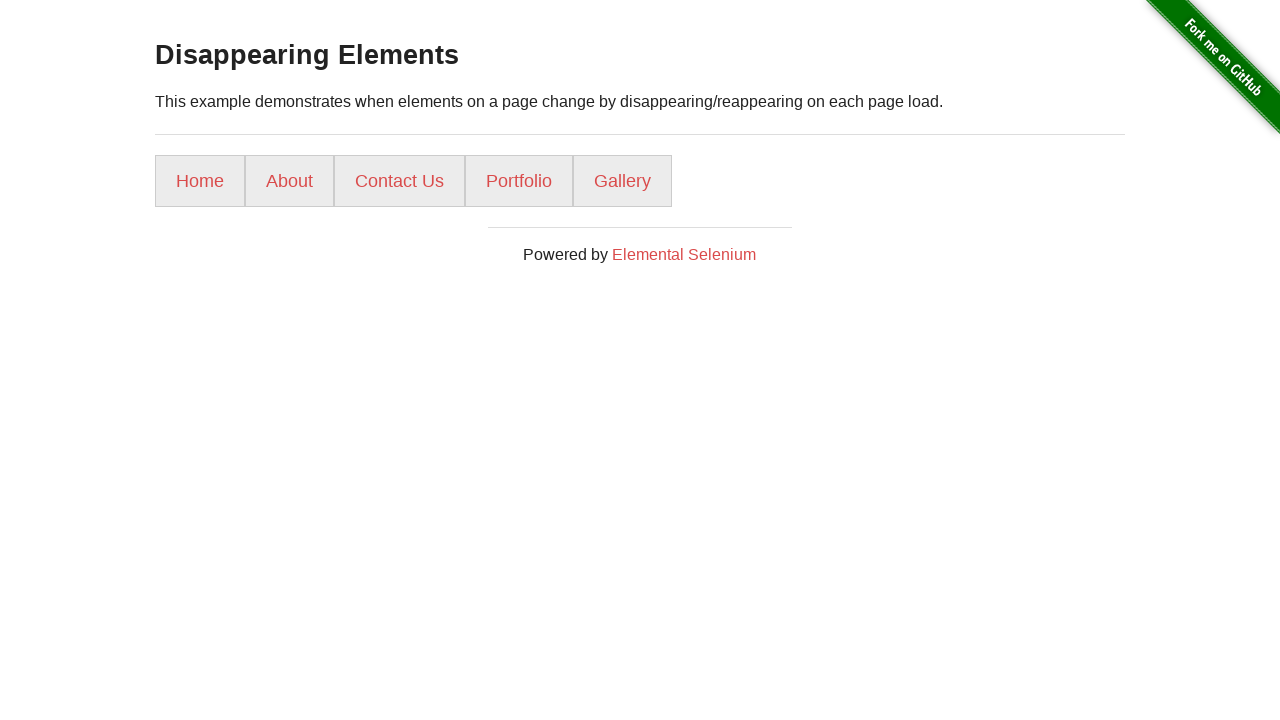

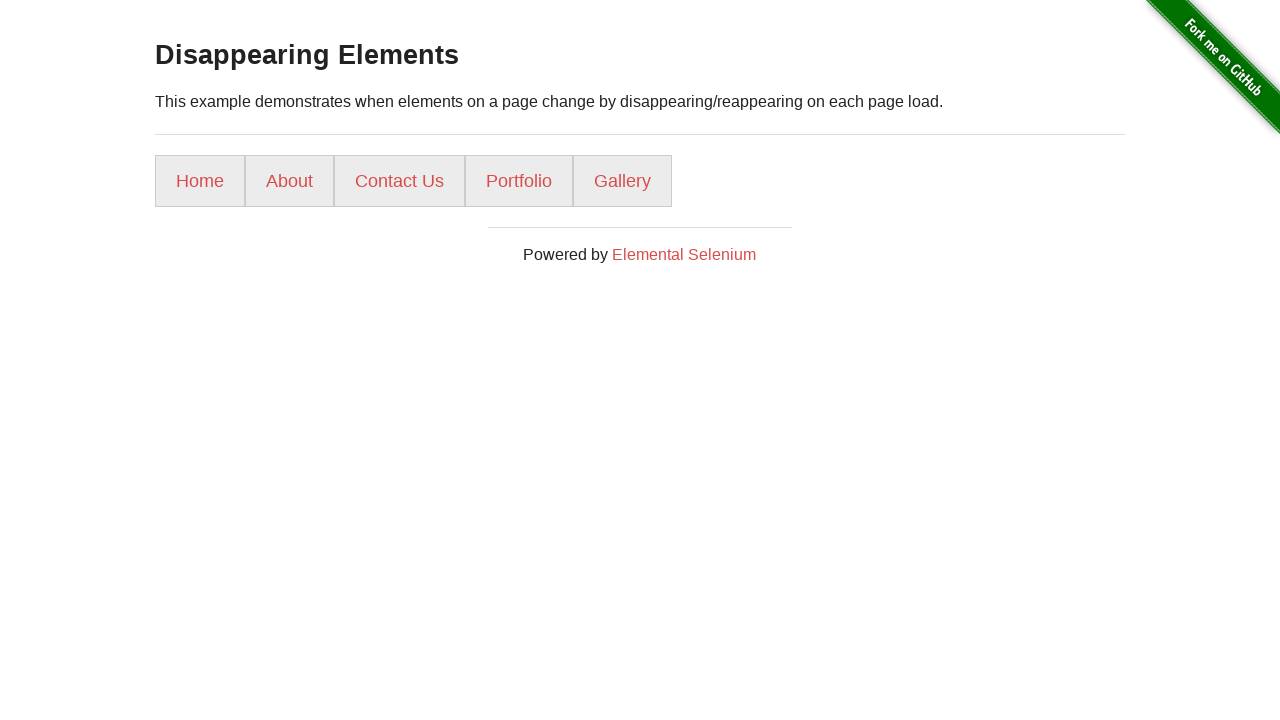